Comprehensive test of a demo page that verifies page elements, fills text fields, interacts with dropdowns, buttons, sliders, select options, iframes, radio buttons, checkboxes, and performs drag-and-drop operations.

Starting URL: https://seleniumbase.io/demo_page

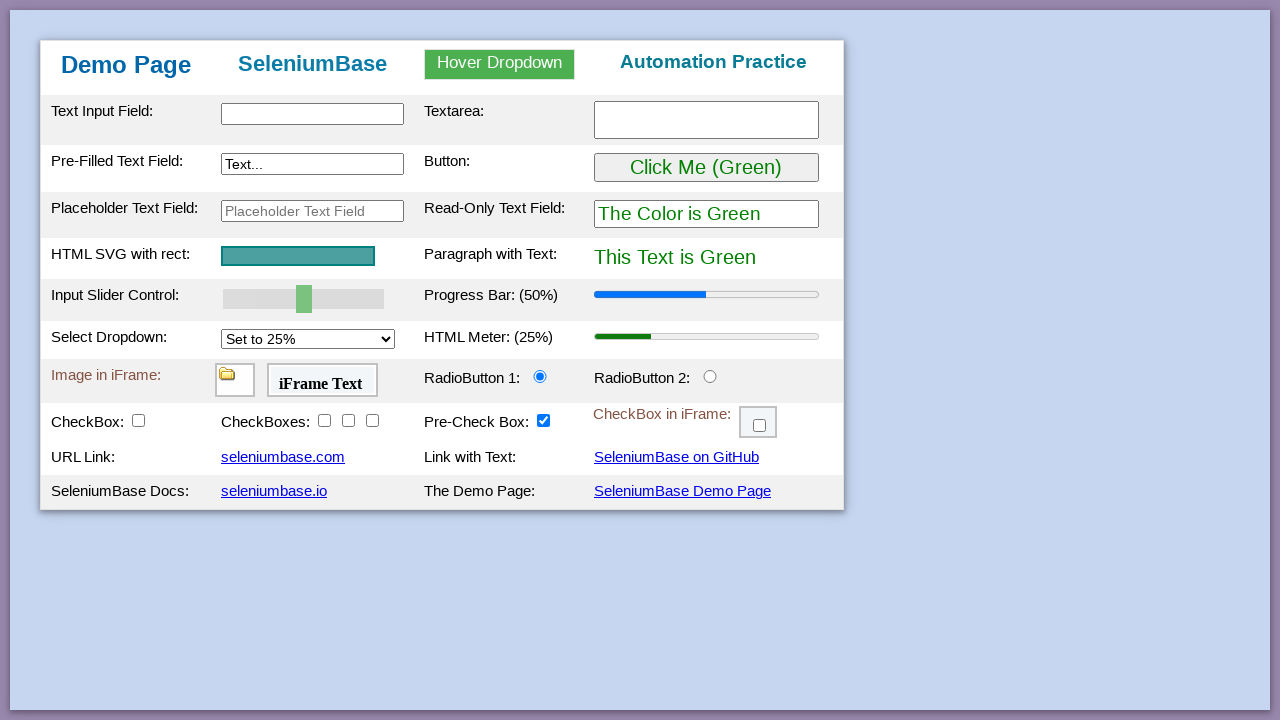

Verified page title is 'Web Testing Page'
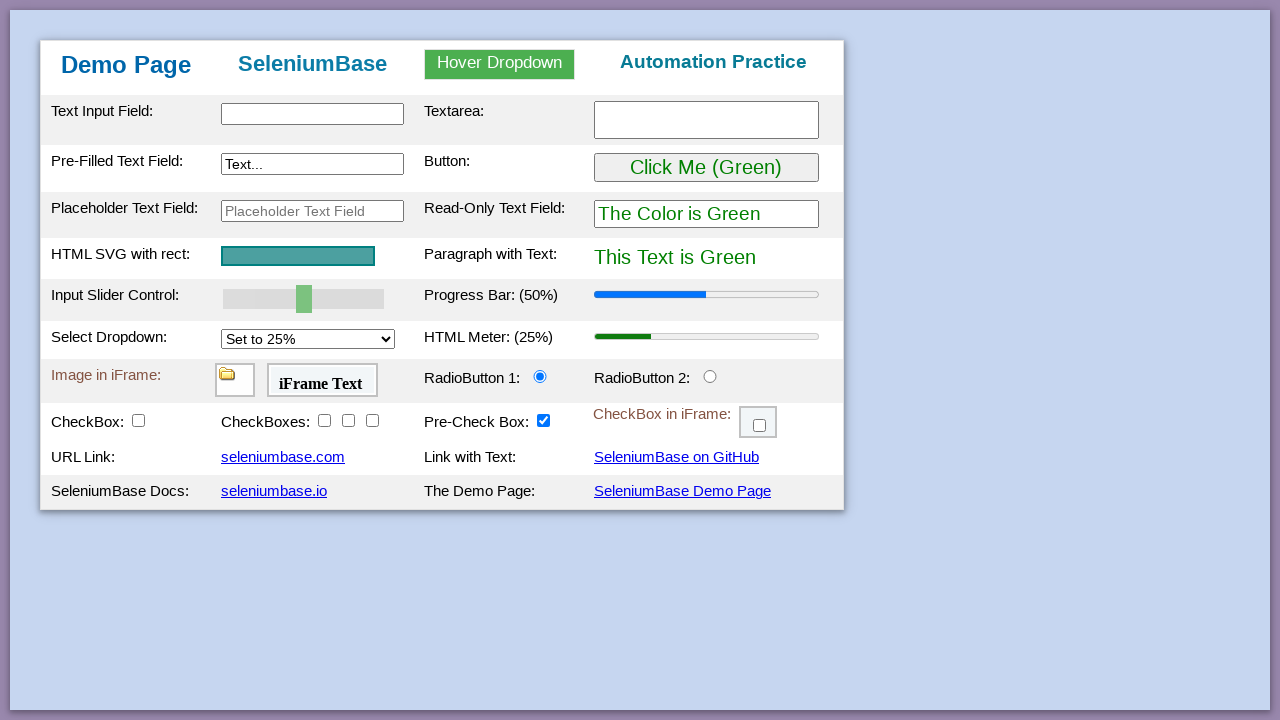

Table body element loaded and visible
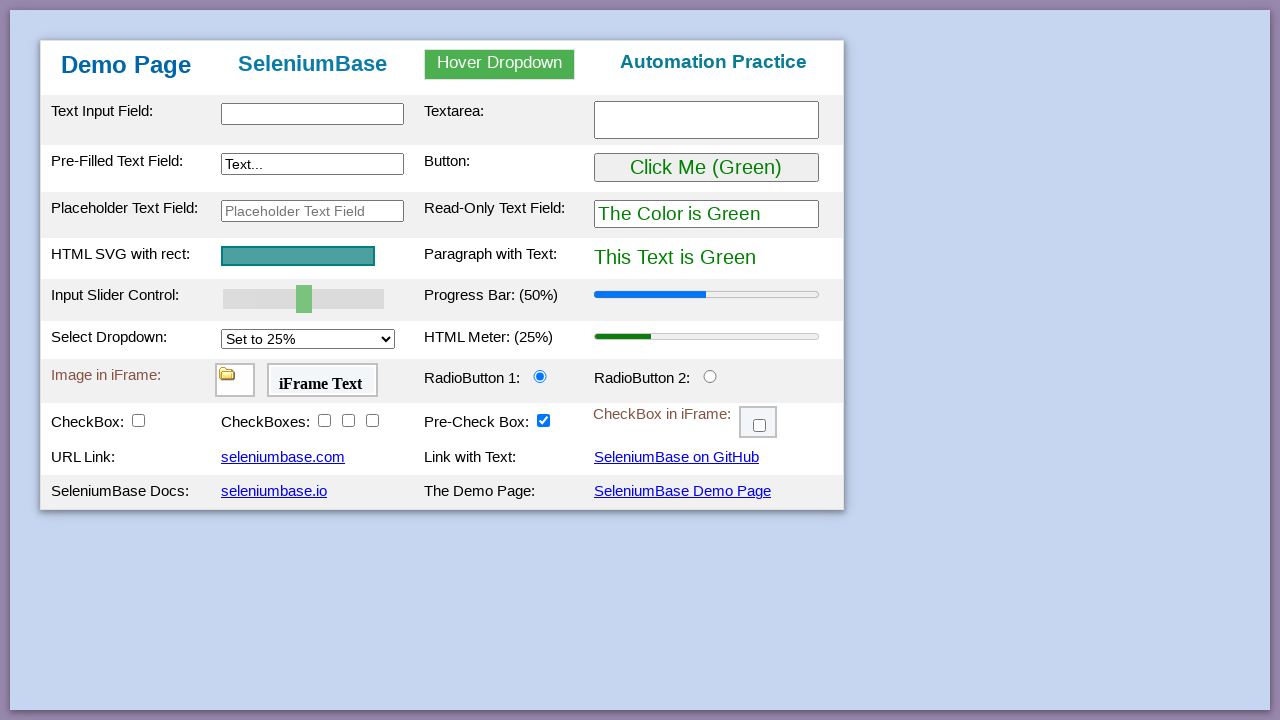

Verified 'Demo Page' text in h1 heading
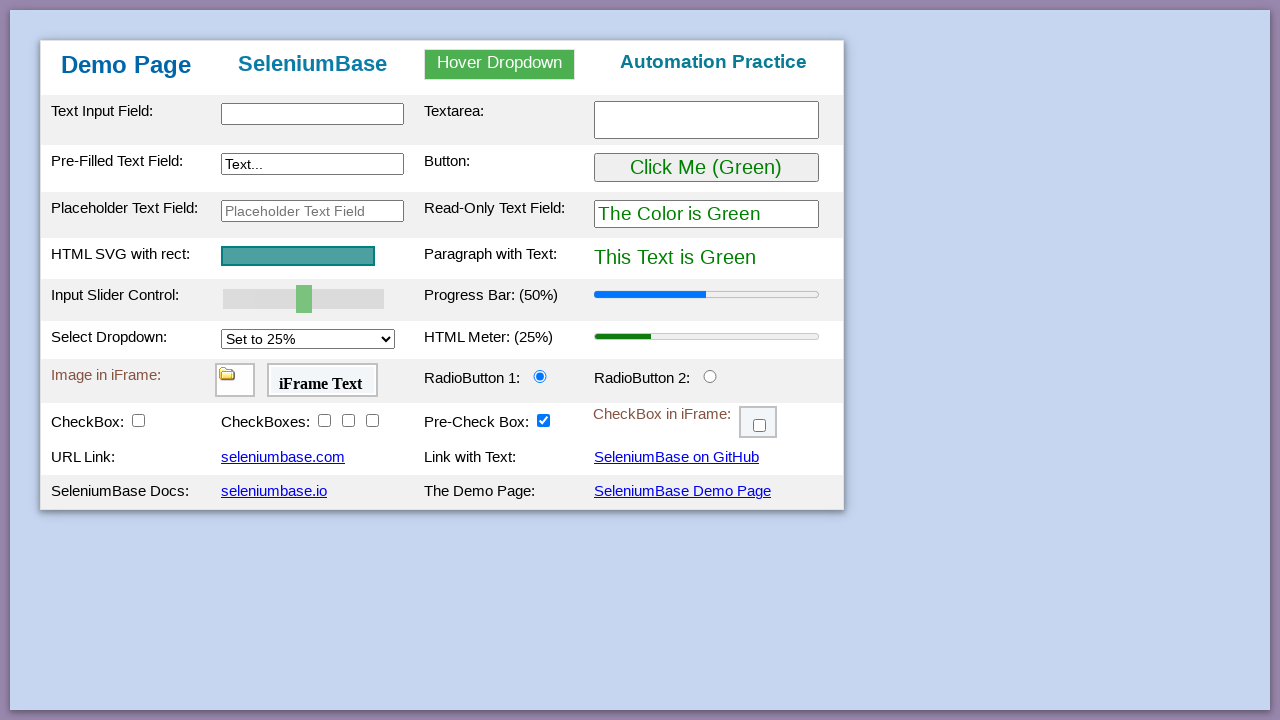

Filled text input with 'This is Automated' on #myTextInput
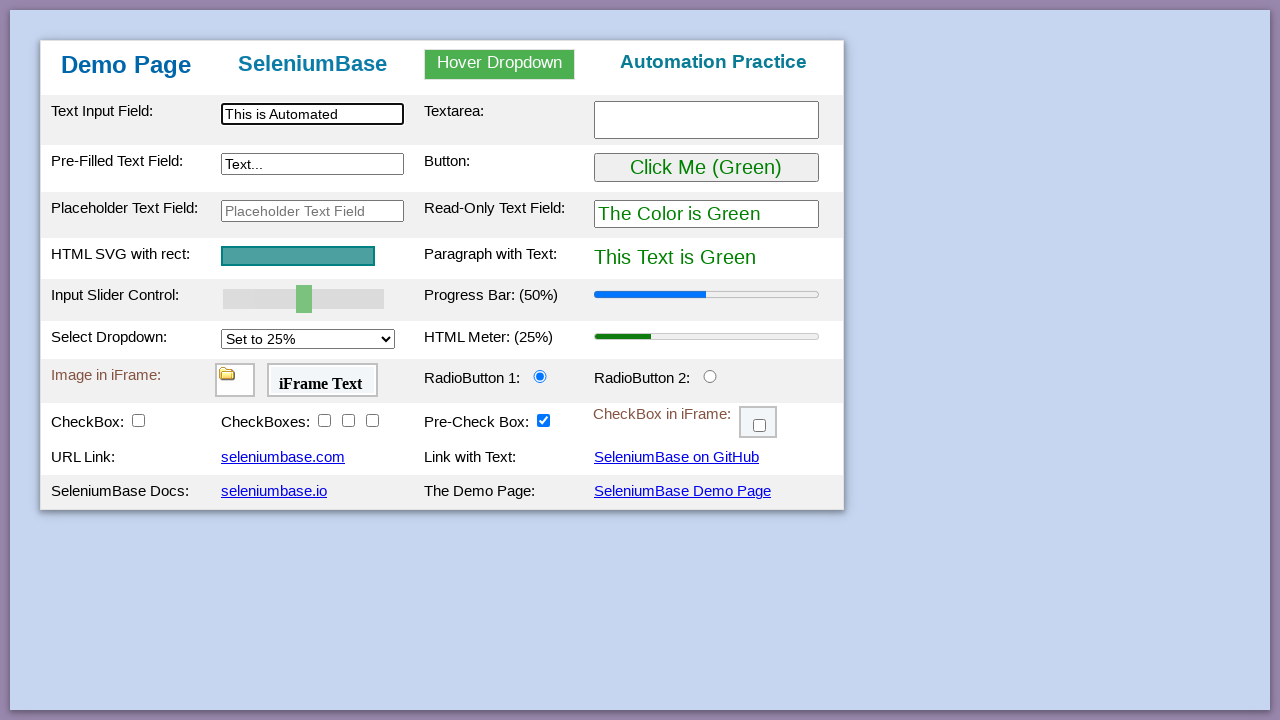

Filled textarea with 'Testing Time!' on textarea.area1
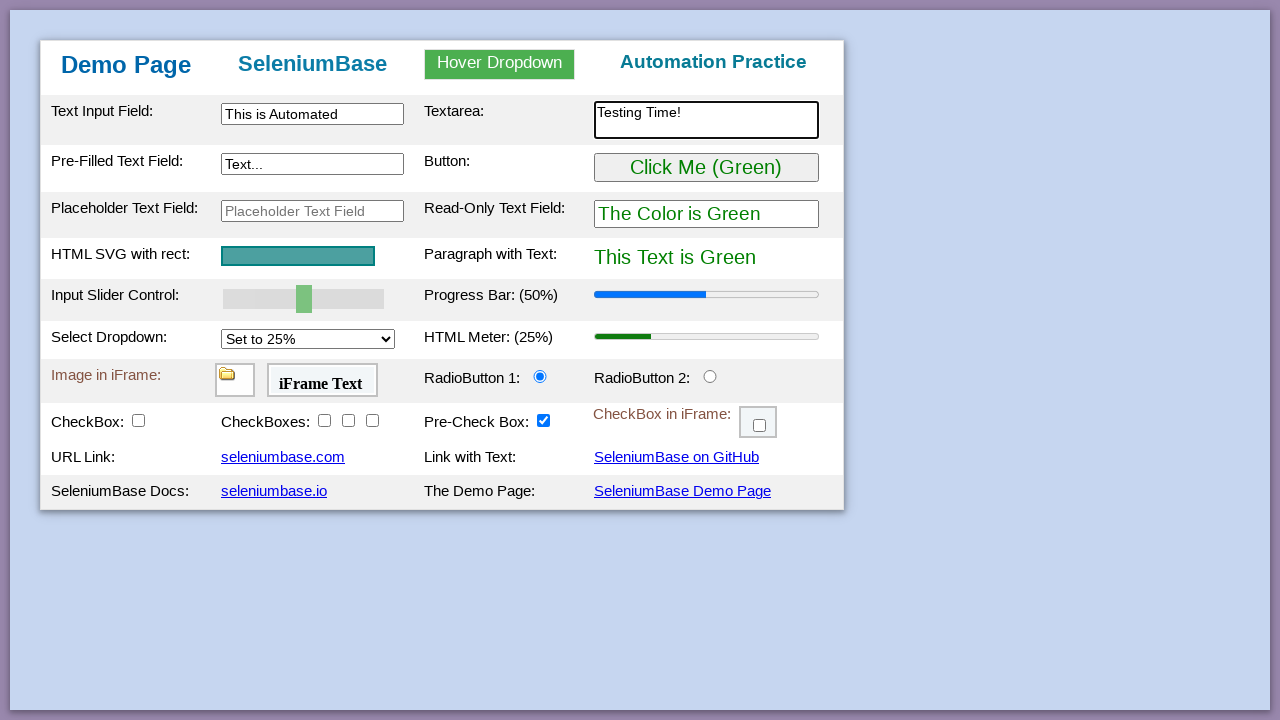

Filled preText2 field with 'Typing Text!' on [name="preText2"]
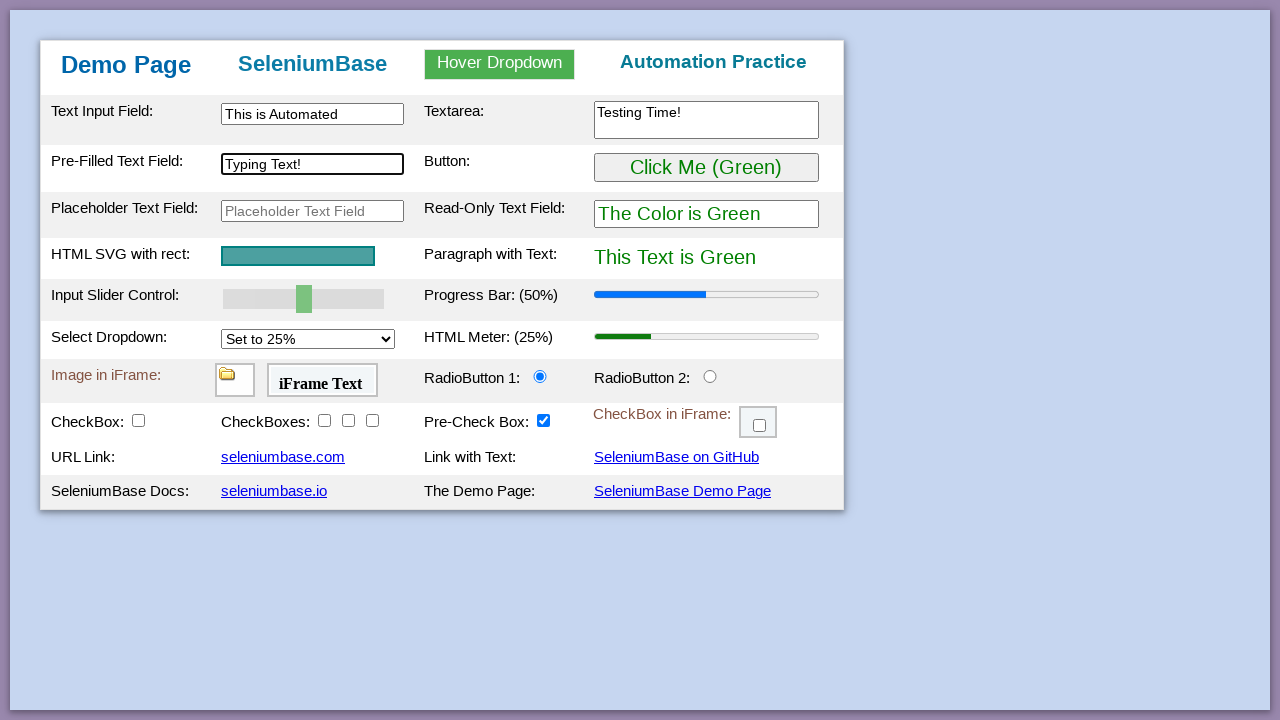

Verified 'Automation Practice' text in h3 heading
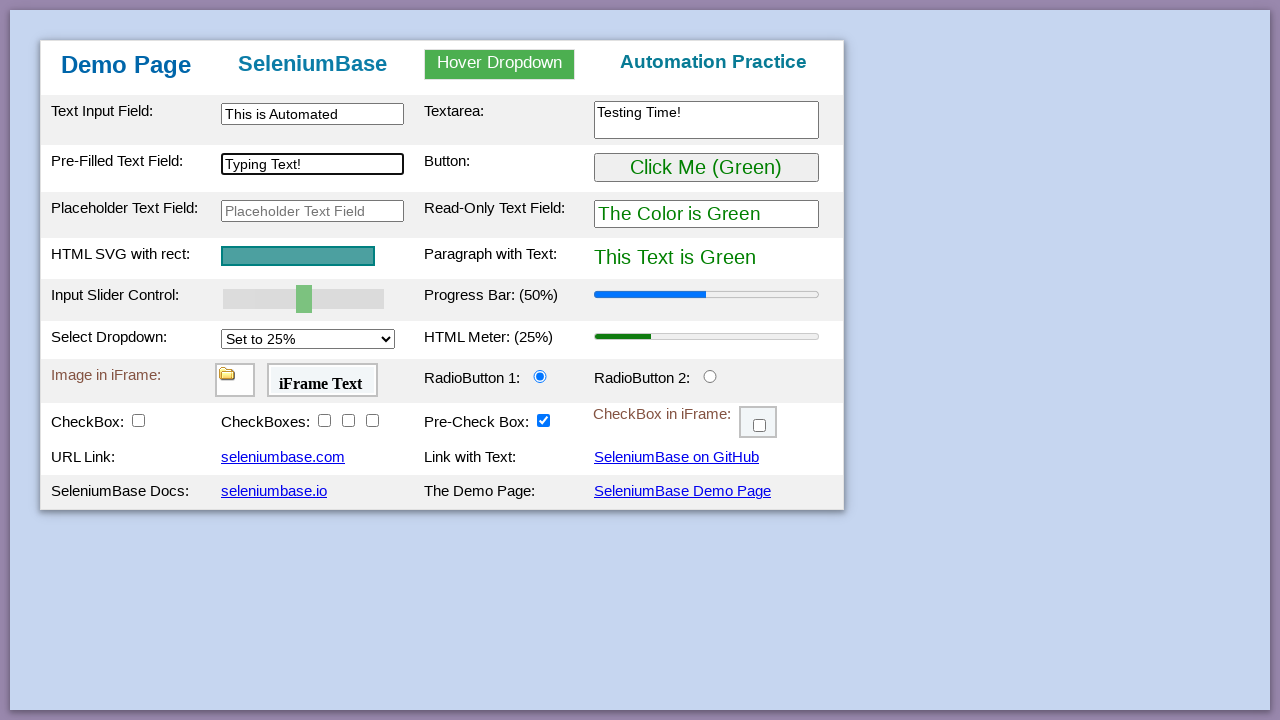

Hovered over dropdown element at (500, 64) on #myDropdown
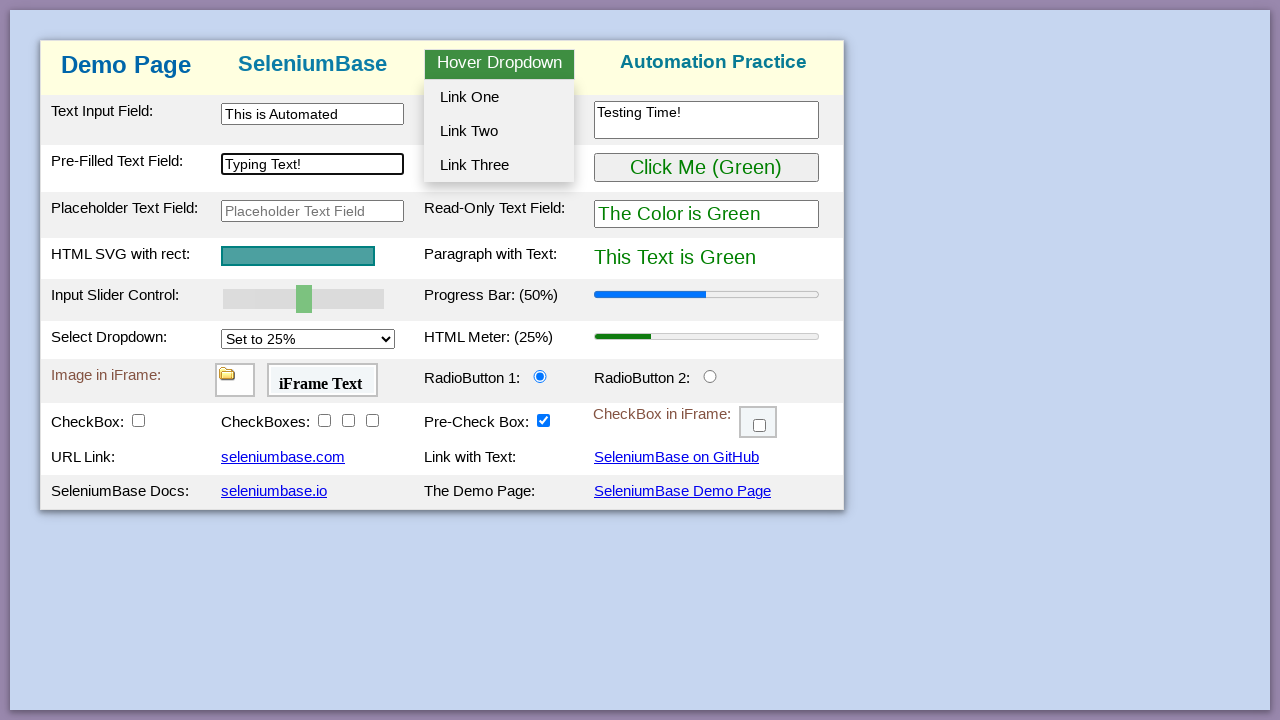

Clicked dropdown option 2 at (499, 131) on #dropOption2
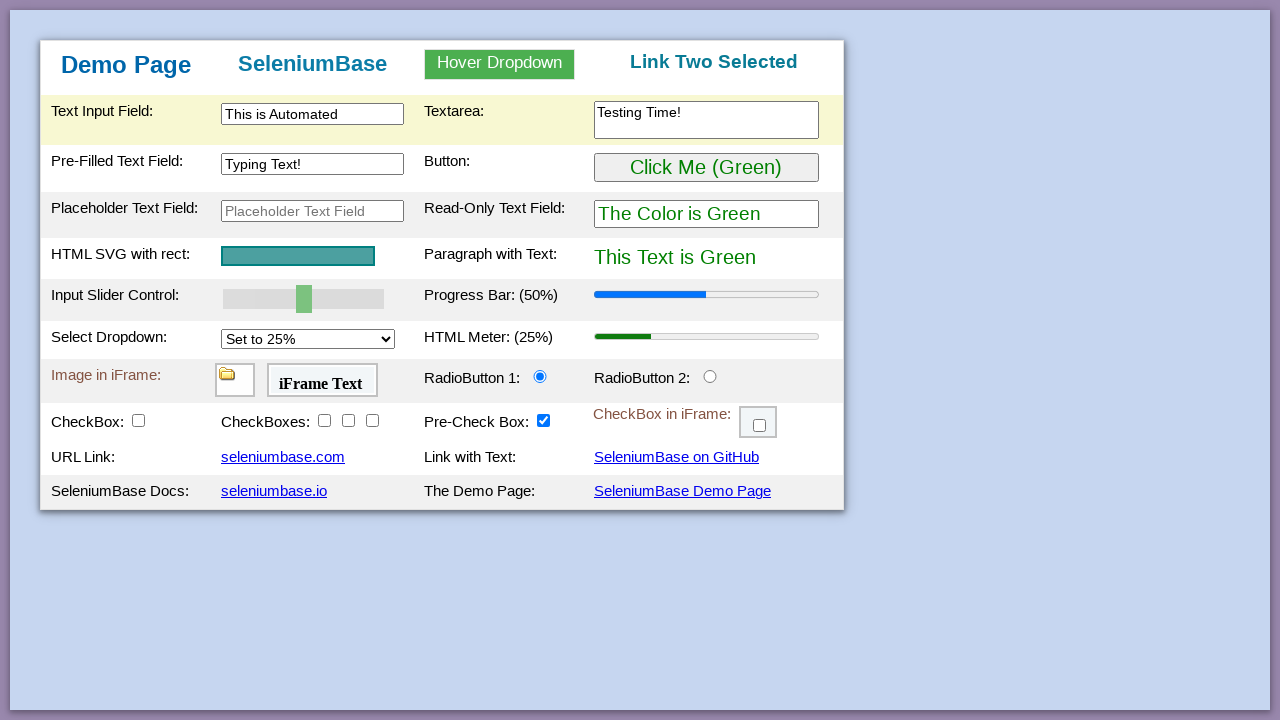

Verified dropdown selection changed h3 text to 'Link Two Selected'
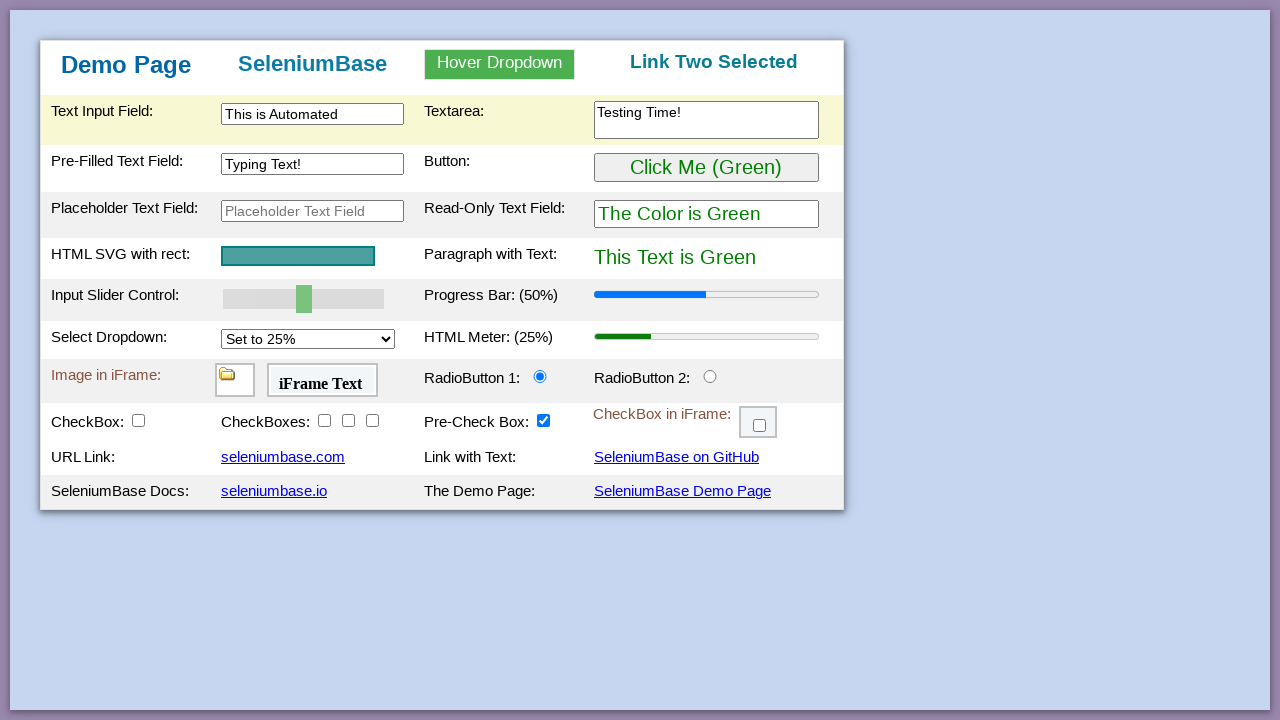

Verified 'This Text is Green' text in pText element
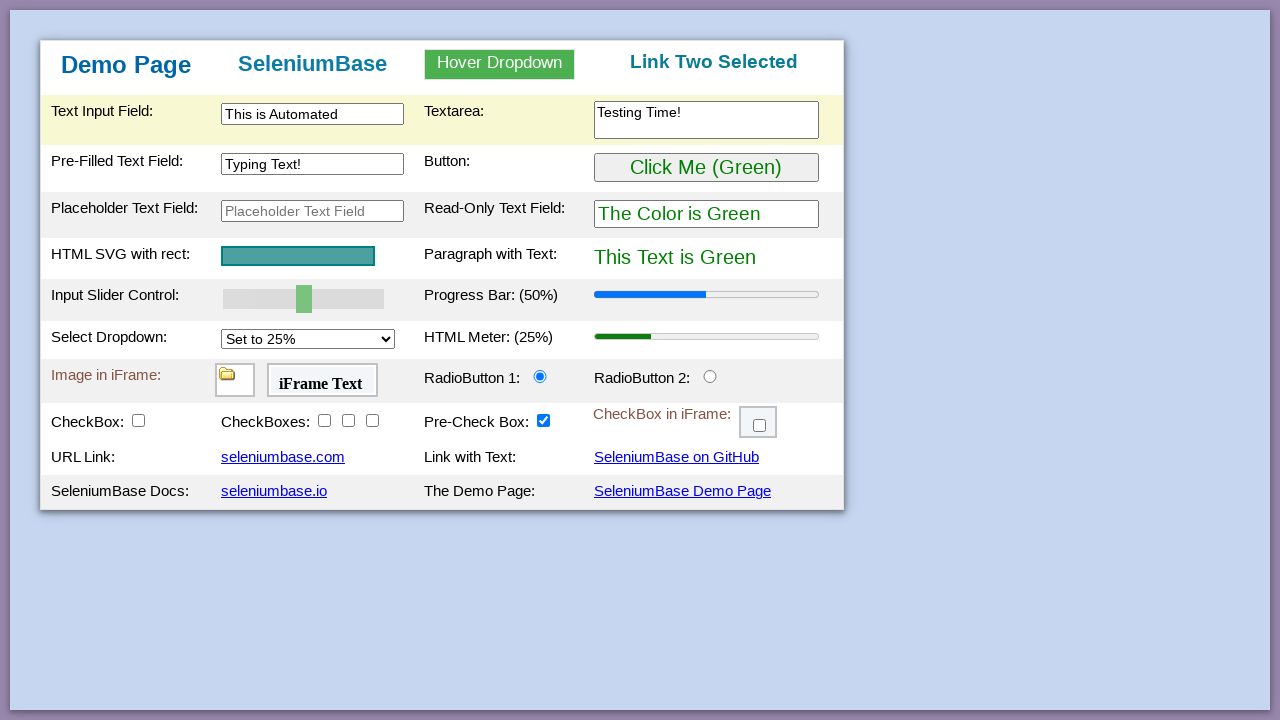

Clicked 'Click Me' button at (706, 168) on button:has-text("Click Me")
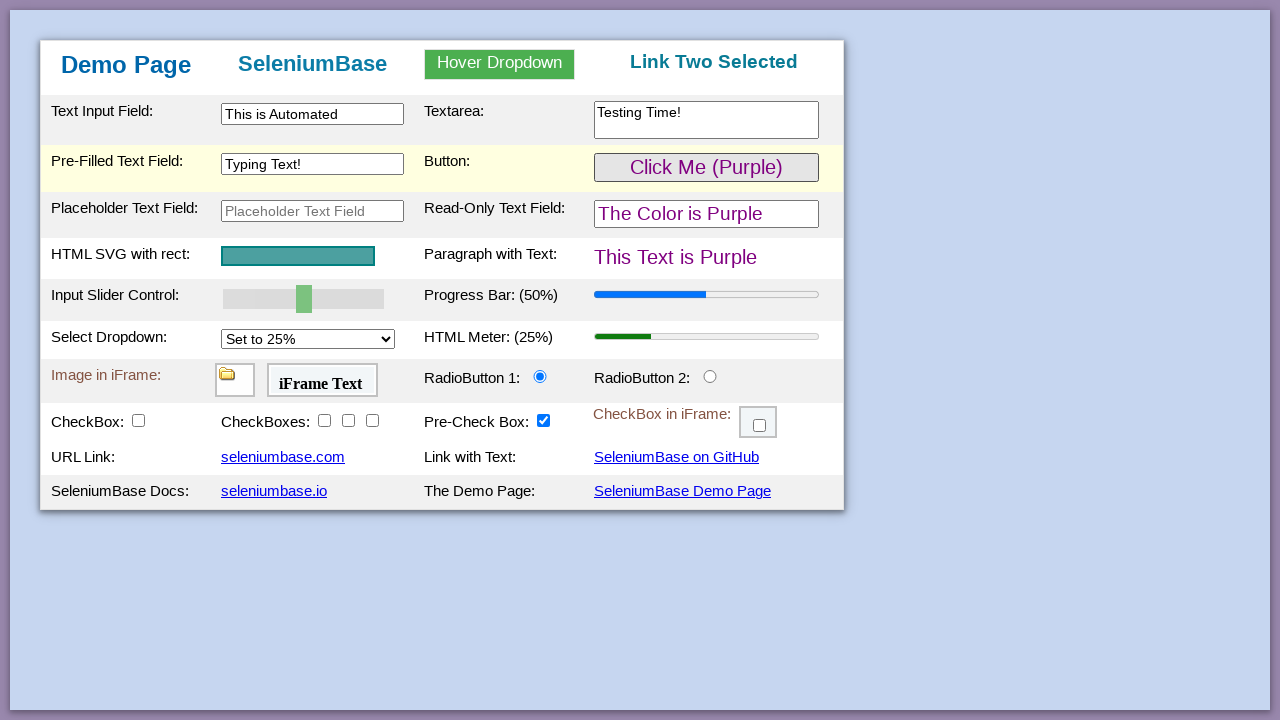

Verified button click changed pText to 'This Text is Purple'
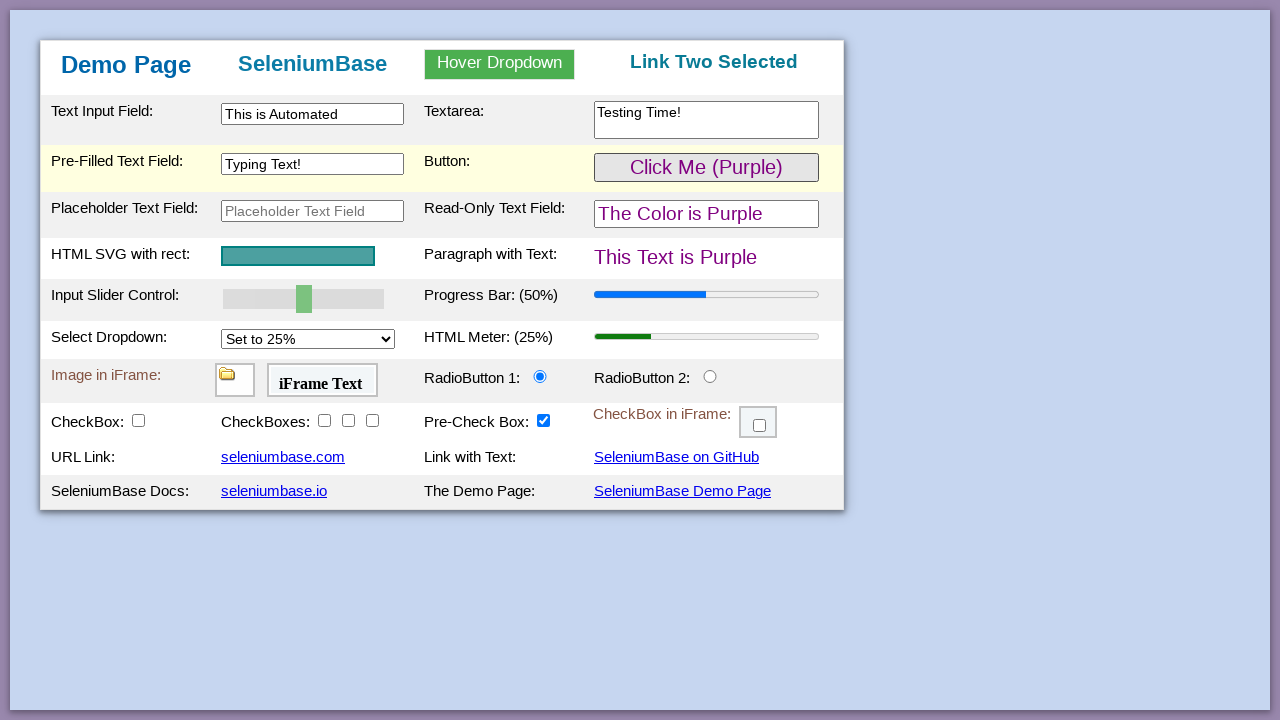

SVG element is visible on page
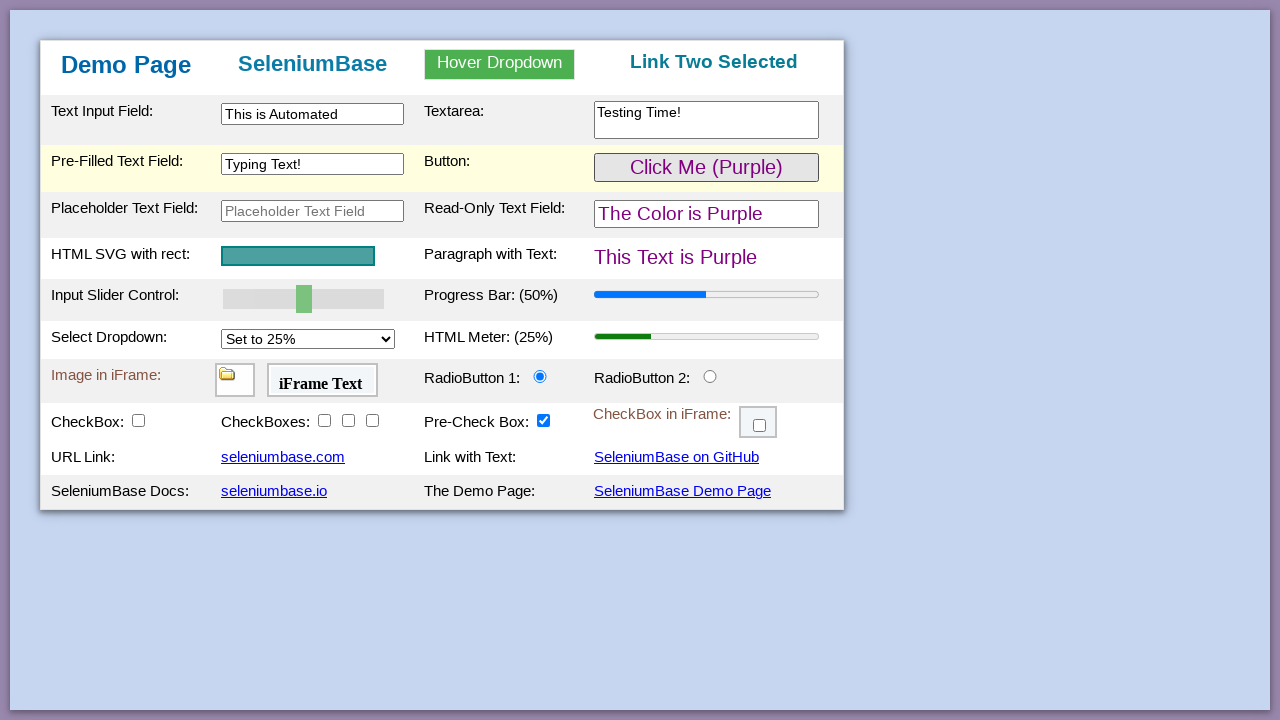

Verified progress bar initial value is 50
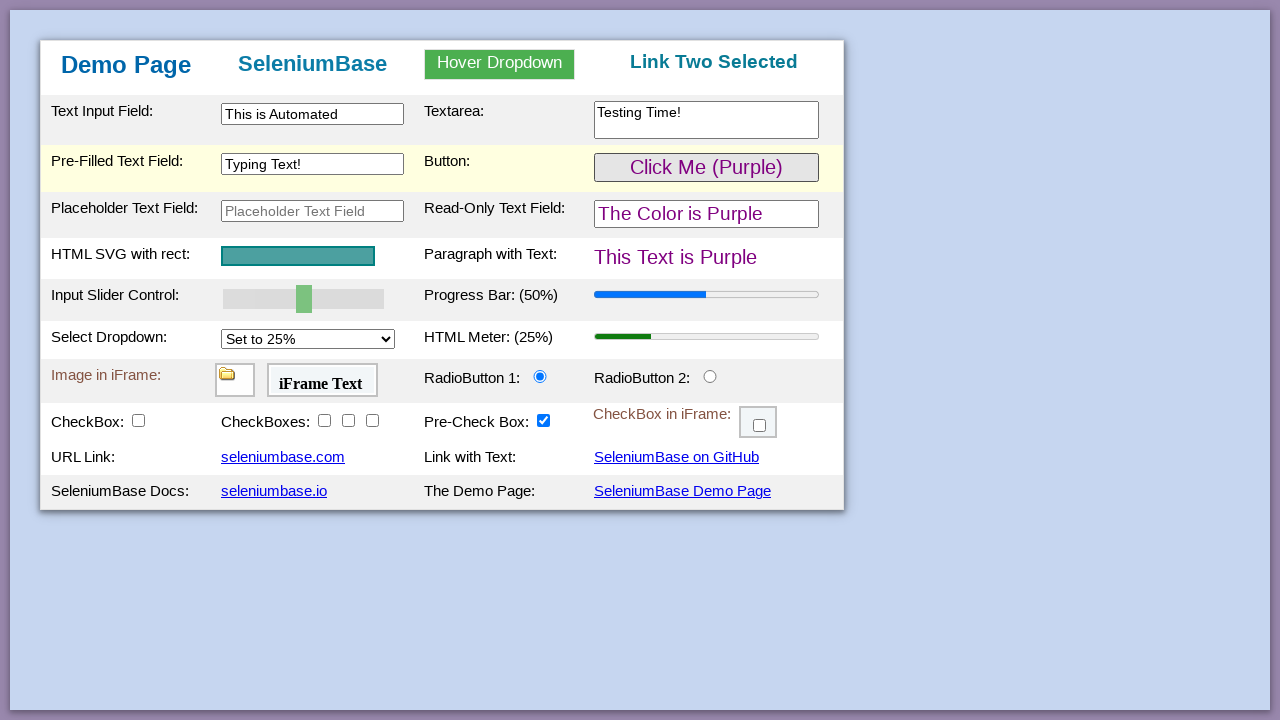

Pressed ArrowRight on slider control on #myslider
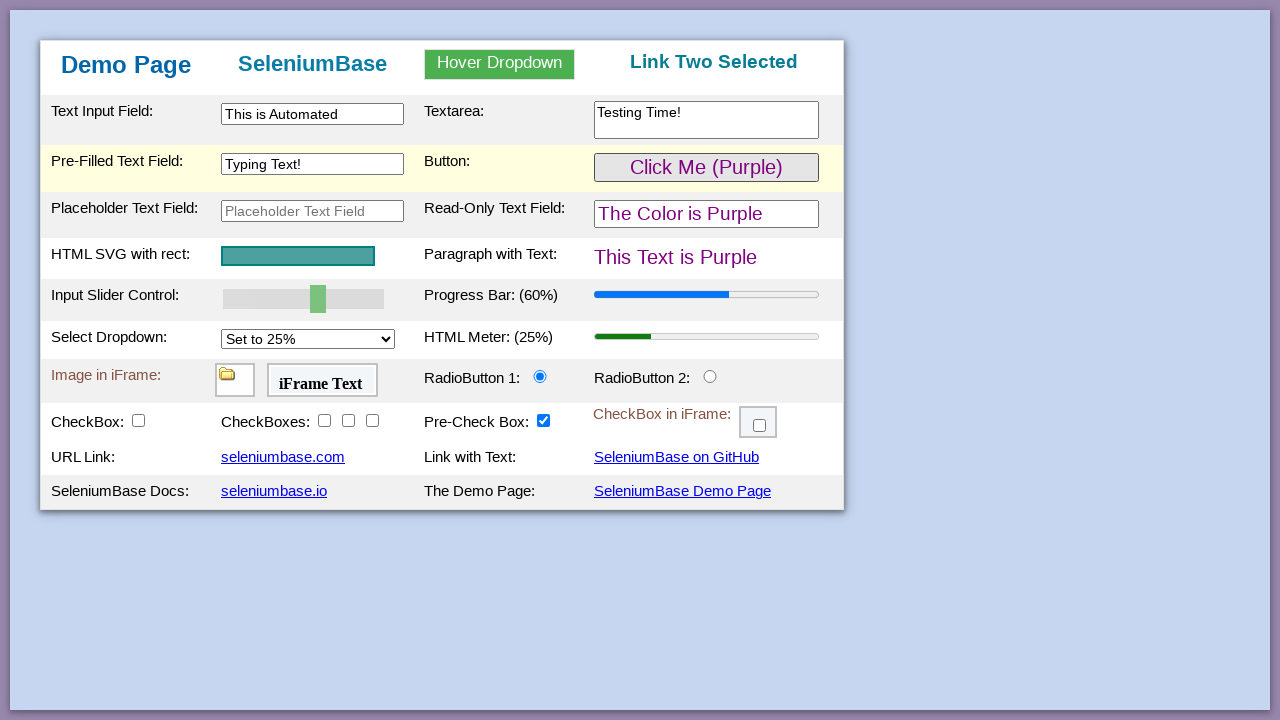

Pressed ArrowRight on slider control on #myslider
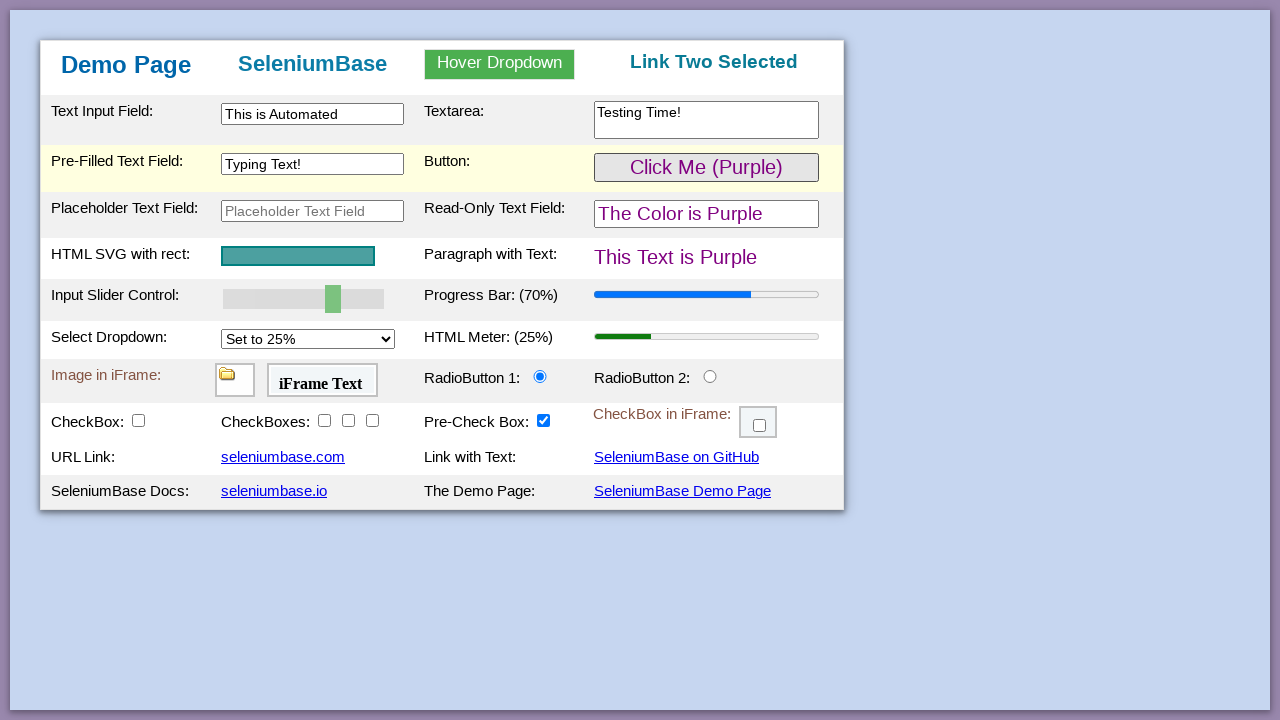

Pressed ArrowRight on slider control on #myslider
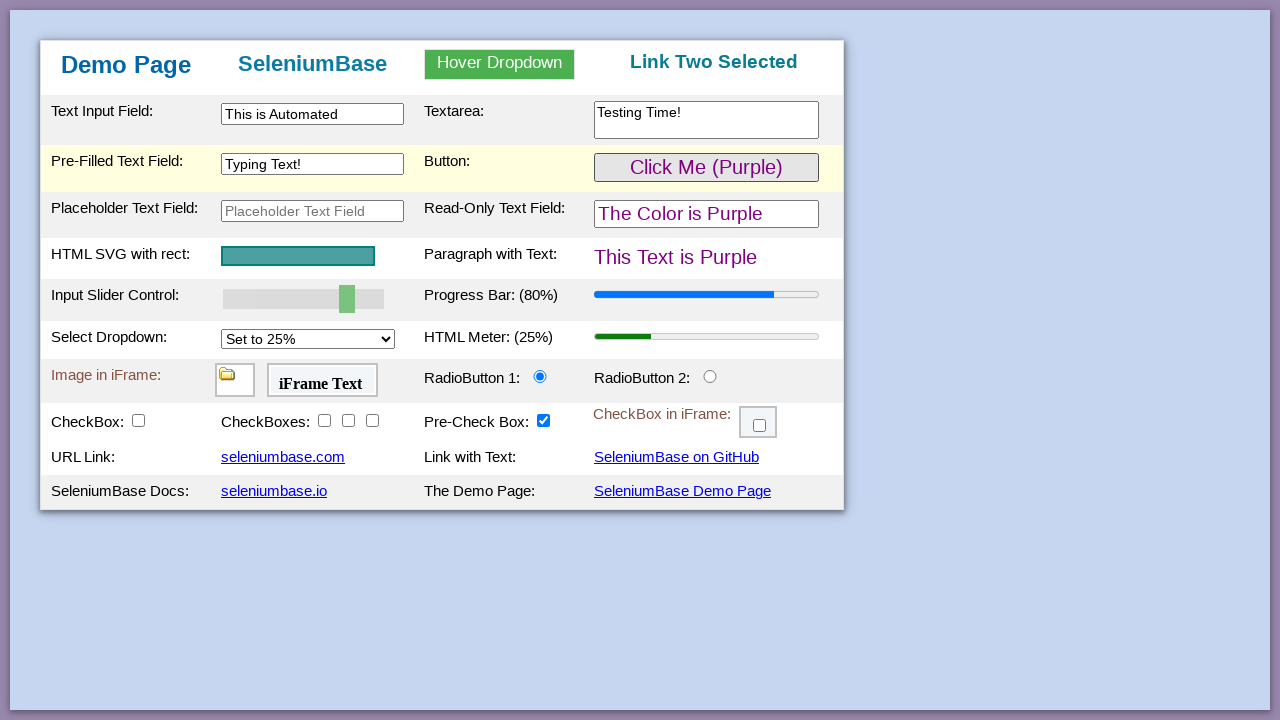

Pressed ArrowRight on slider control on #myslider
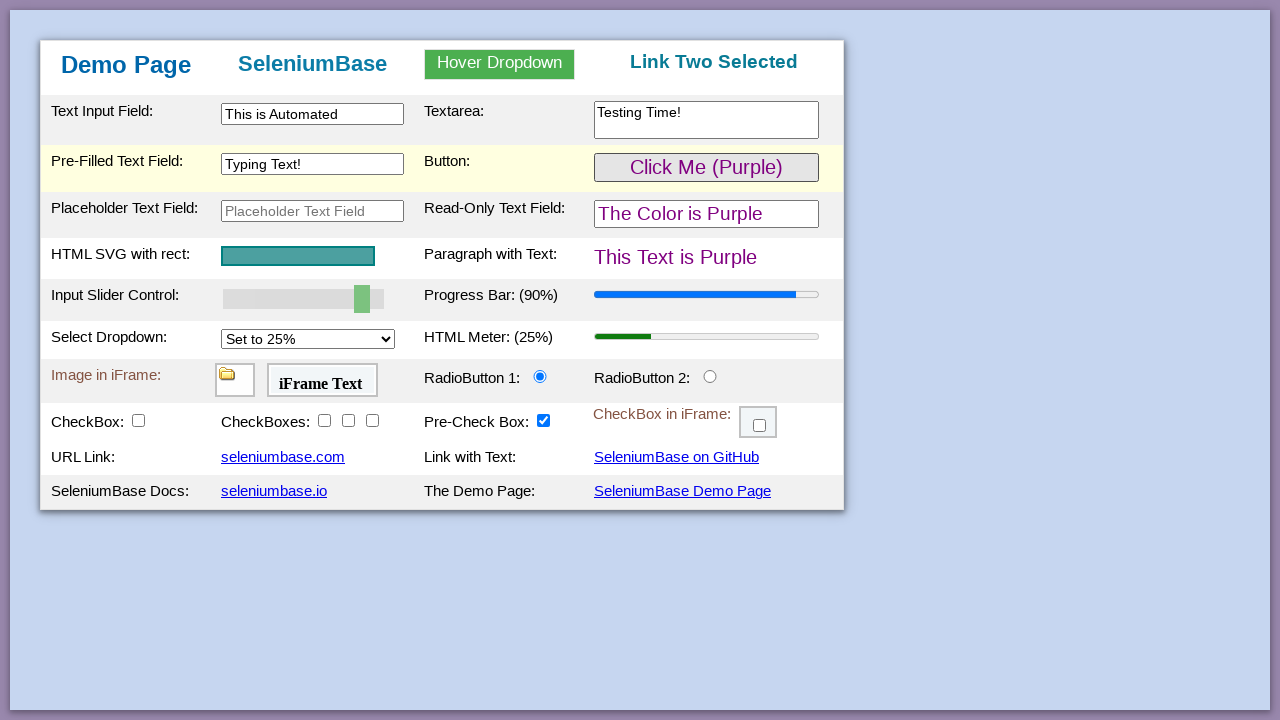

Pressed ArrowRight on slider control on #myslider
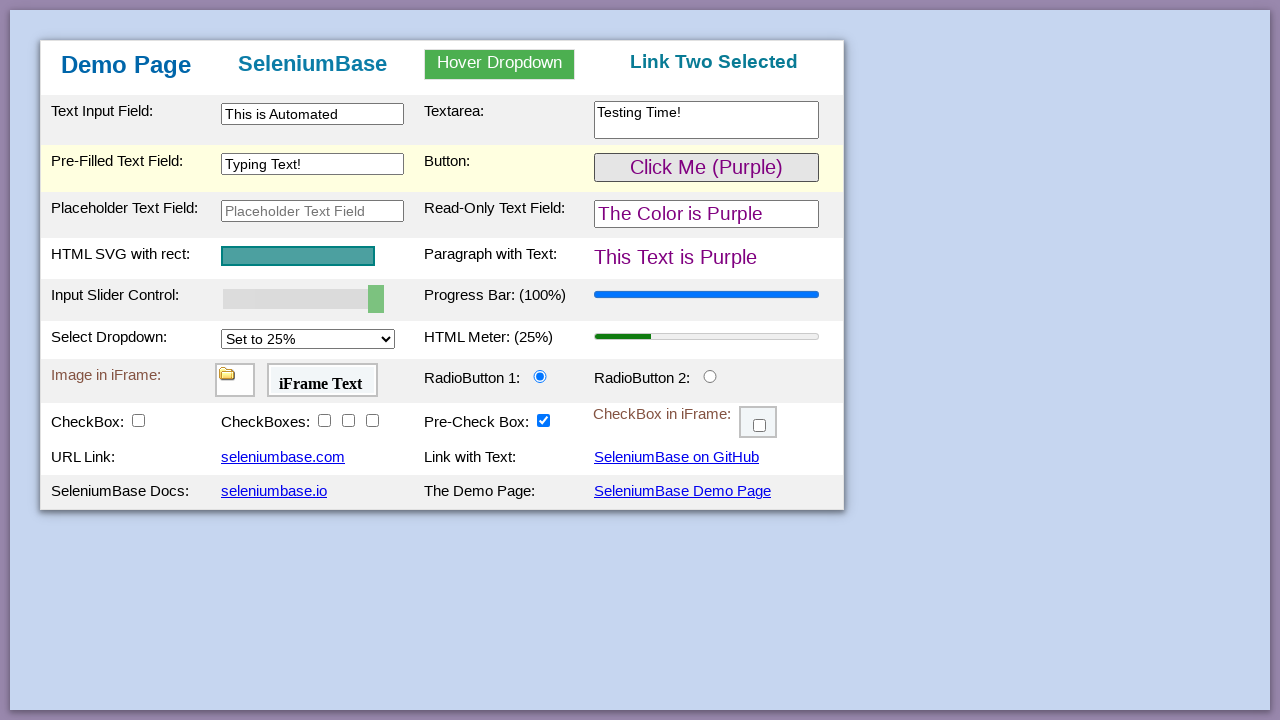

Verified progress bar value is now 100 after slider adjustments
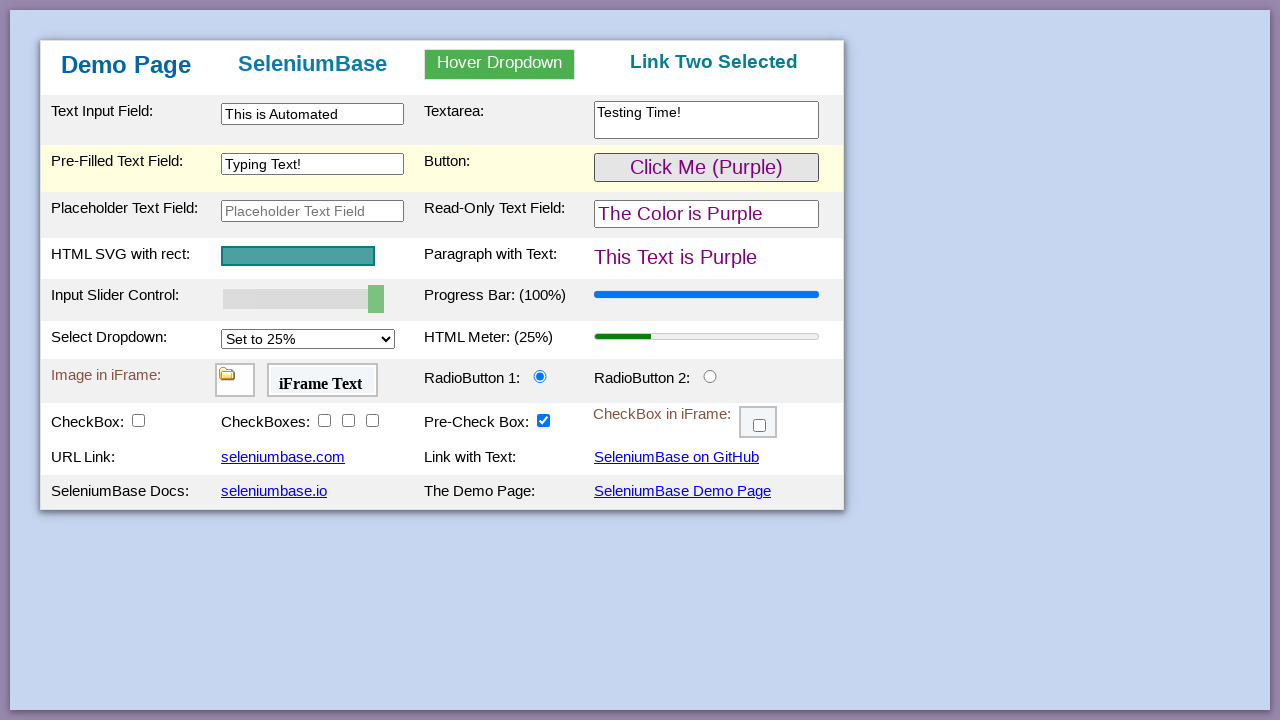

Verified meter bar initial value is 0.25
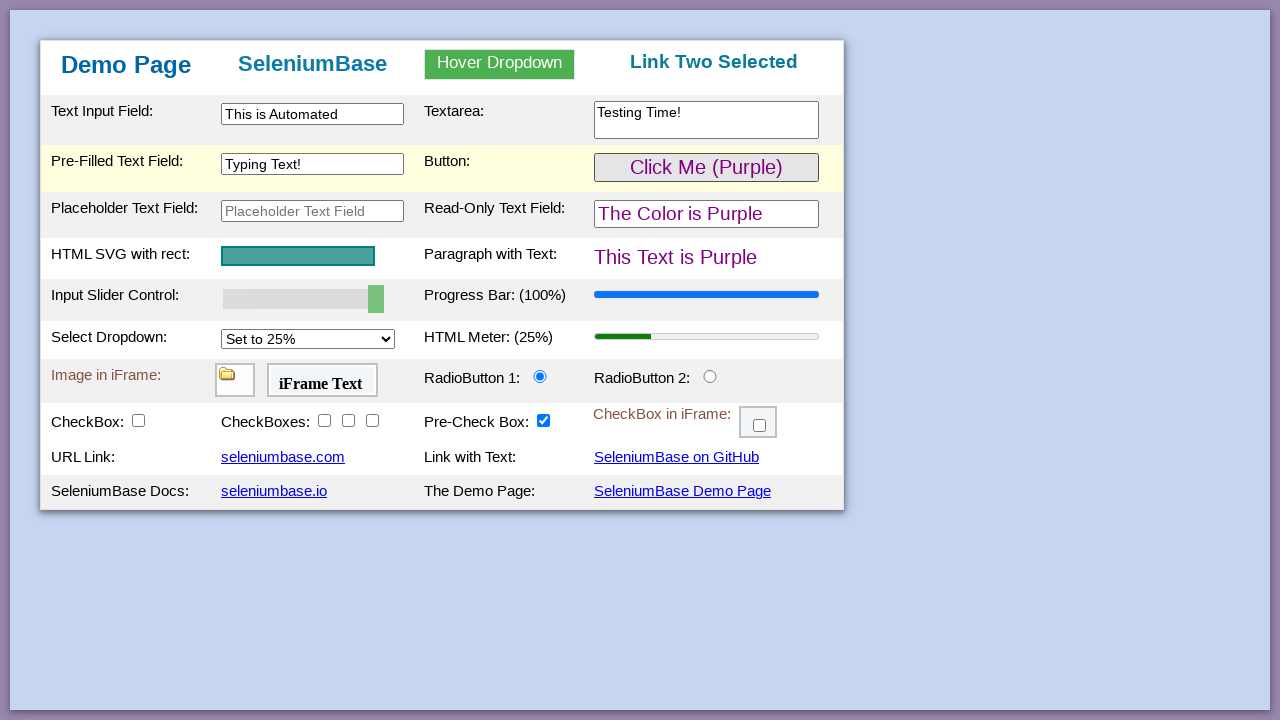

Selected '75%' option from dropdown on #mySelect
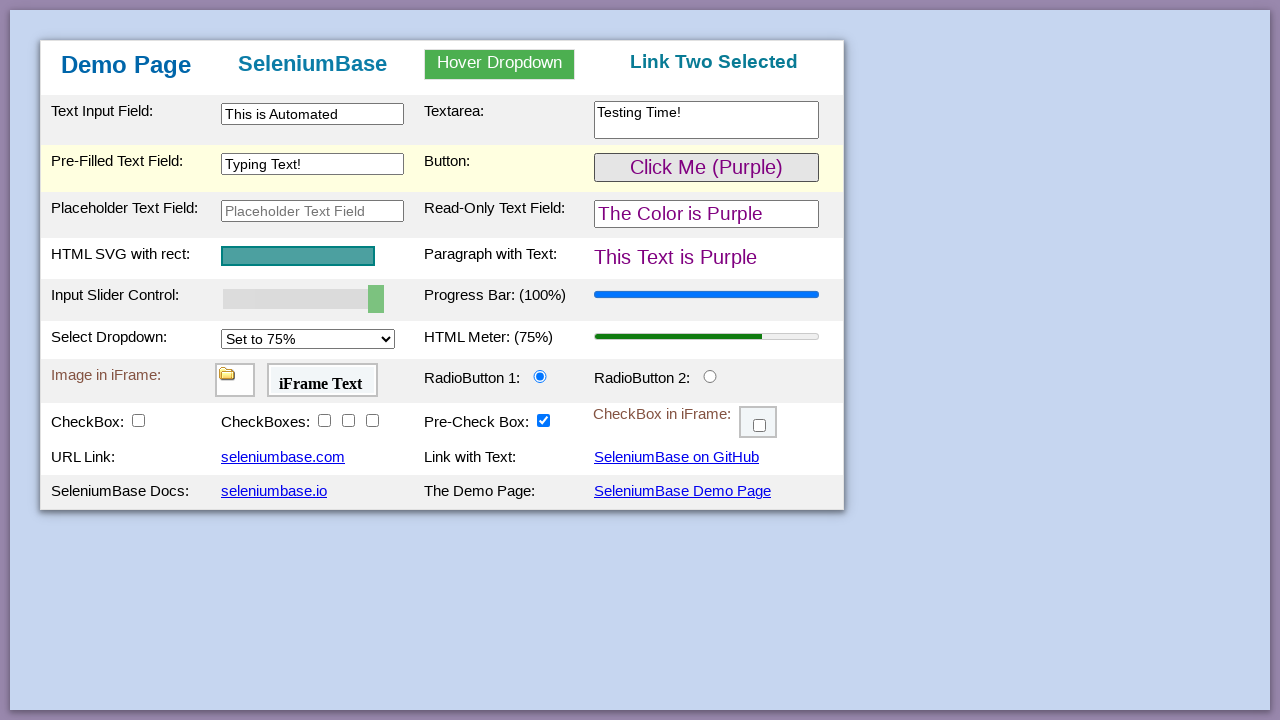

Verified meter bar value is now 0.75 after selection
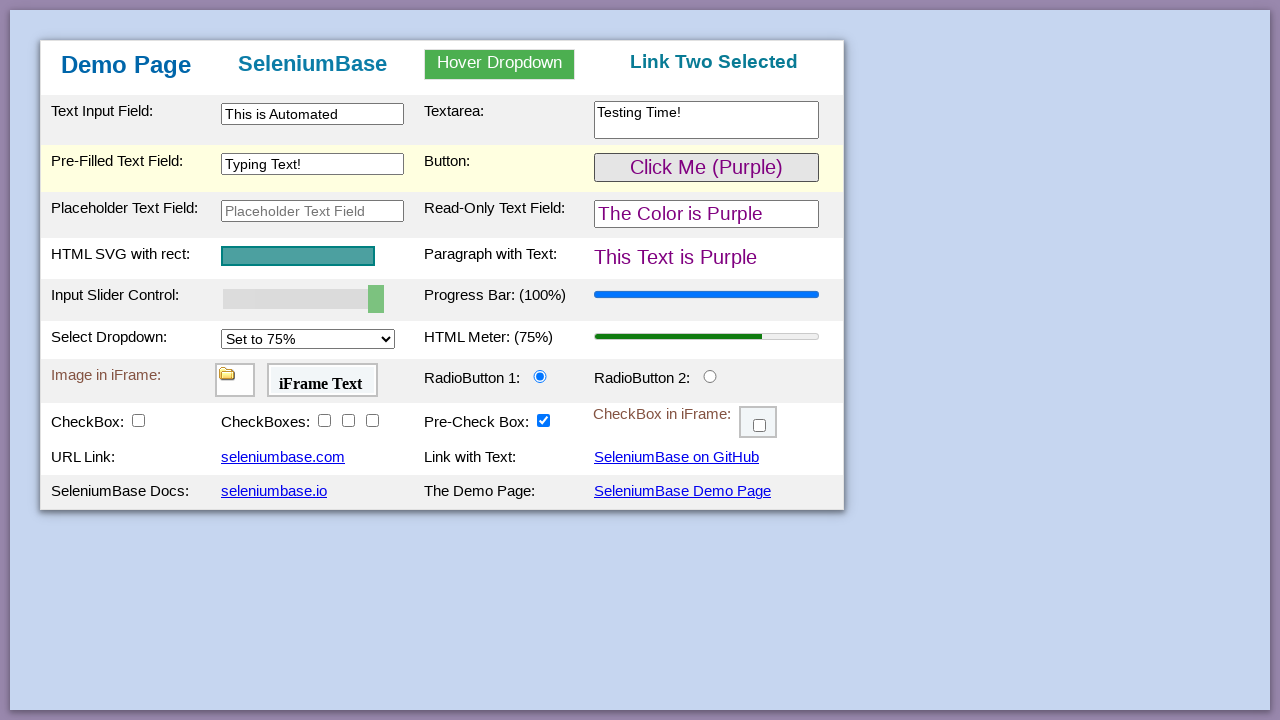

Image element in first iFrame is visible
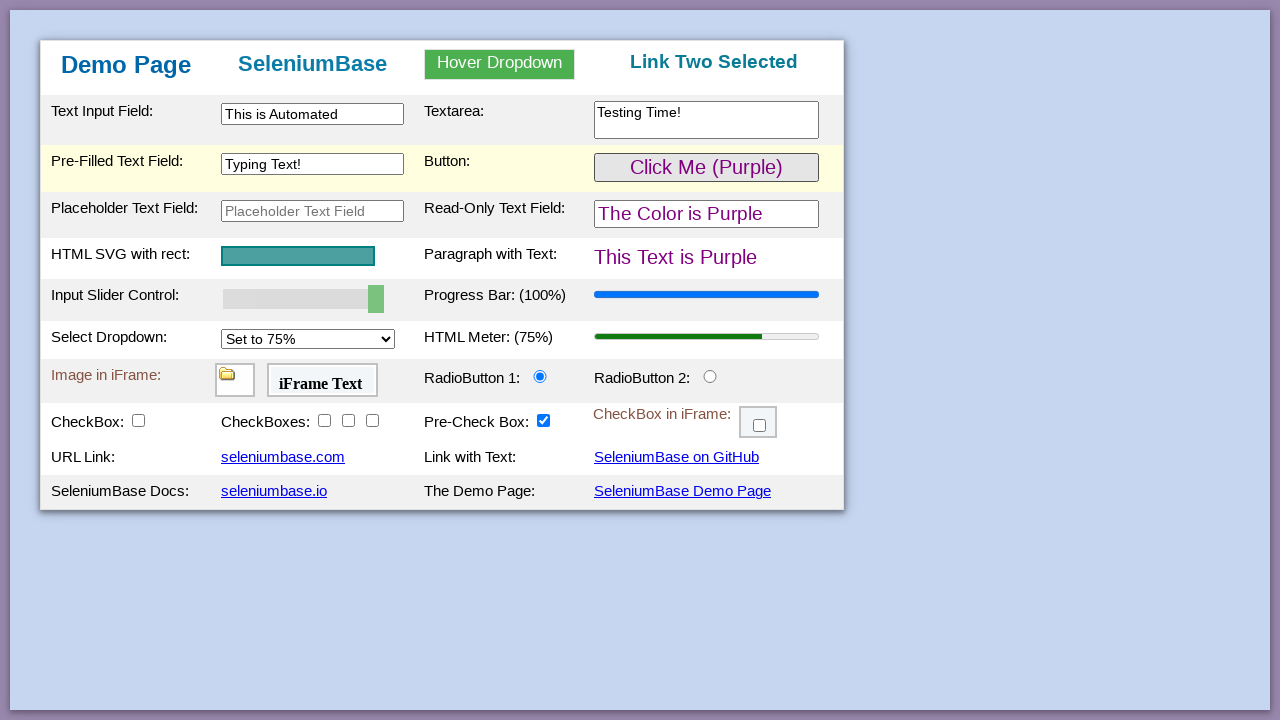

Verified 'iFrame Text' content in second iFrame
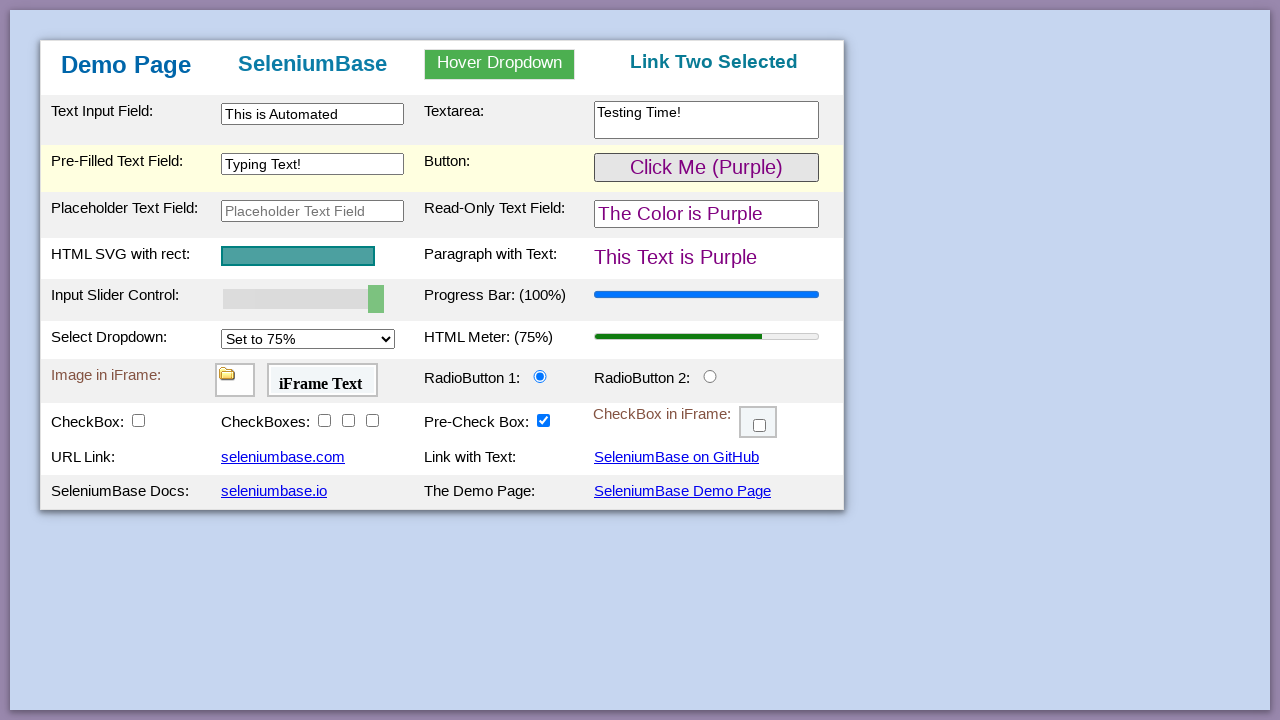

Clicked radio button 2 at (710, 376) on #radioButton2
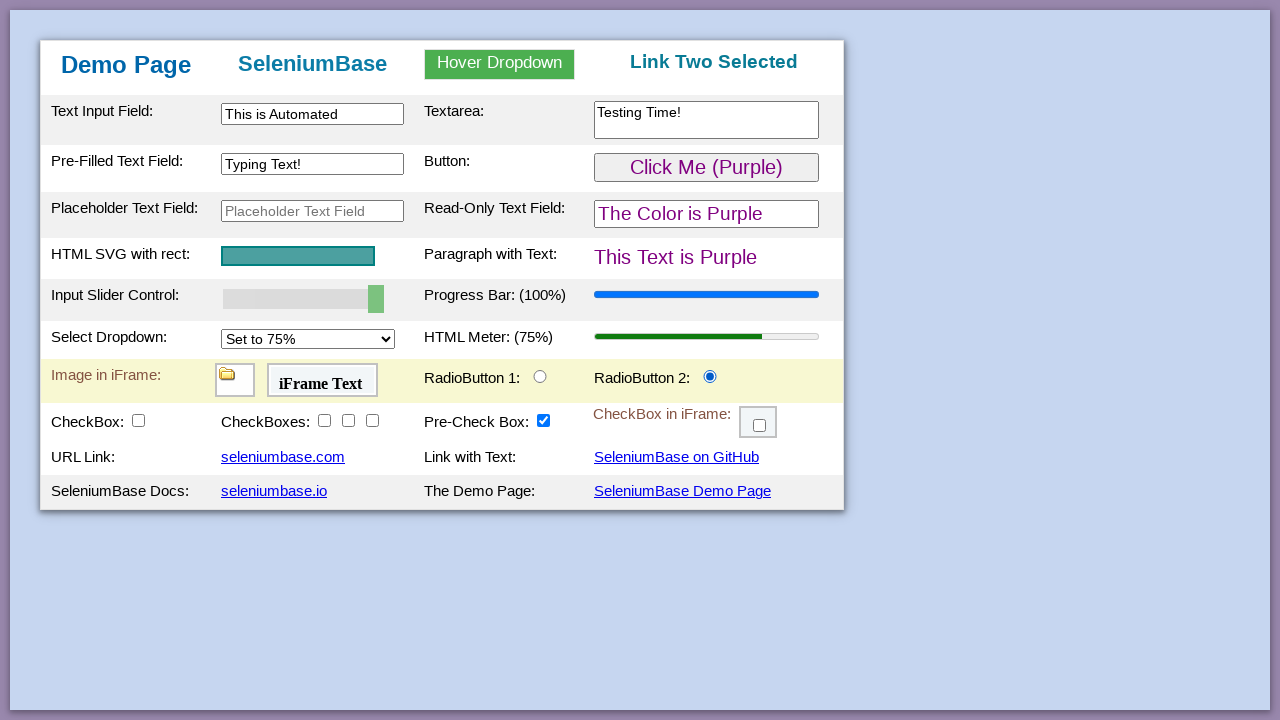

Verified radio button 2 is checked
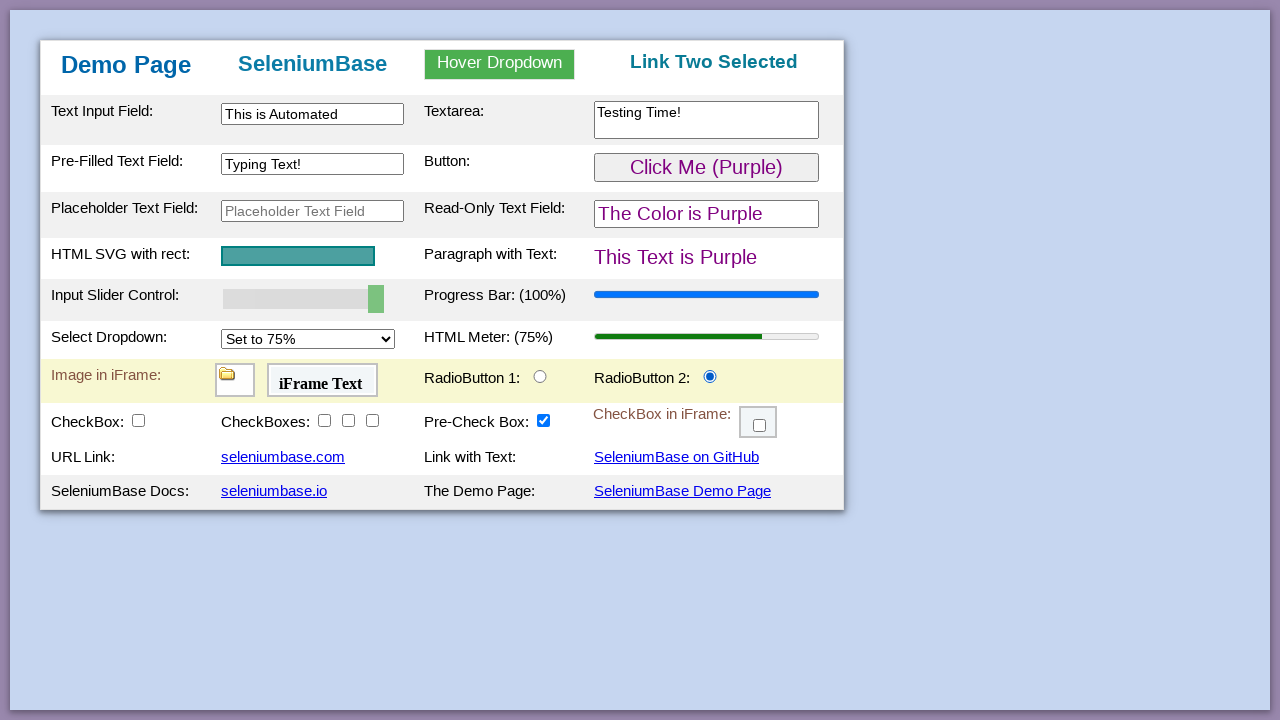

Clicked checkbox 1 at (138, 420) on #checkBox1
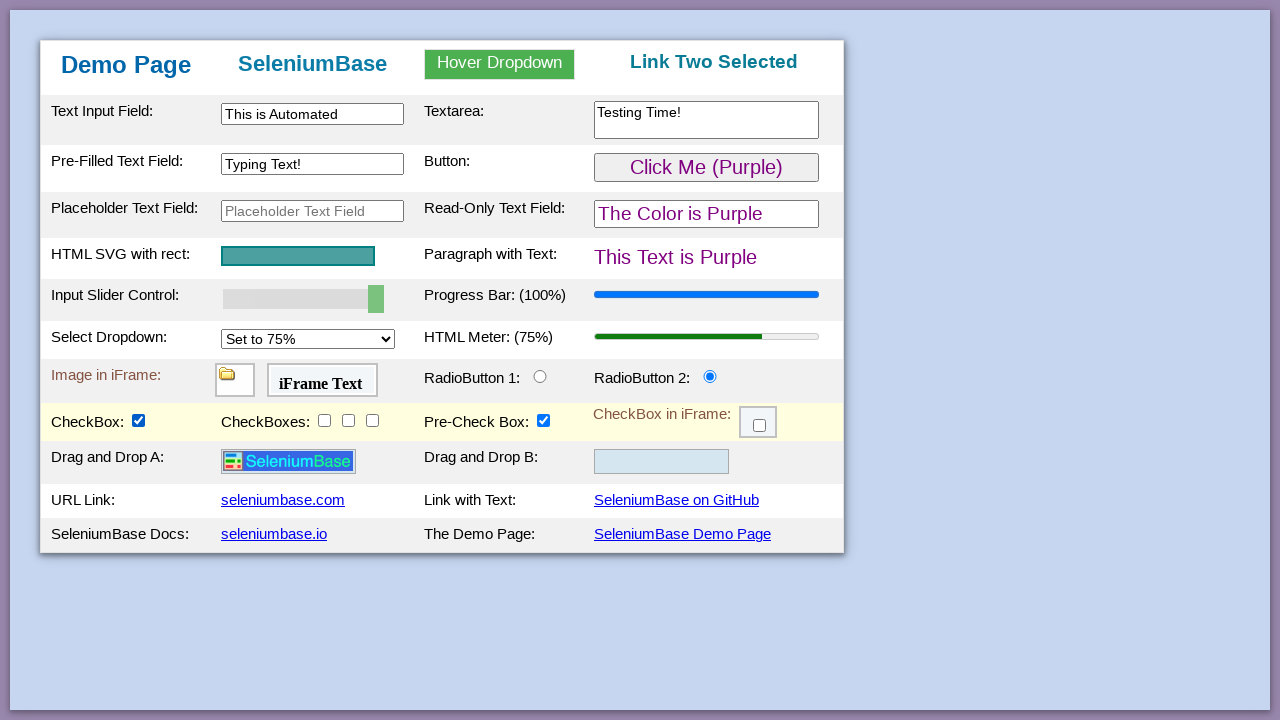

Verified checkbox 1 is checked
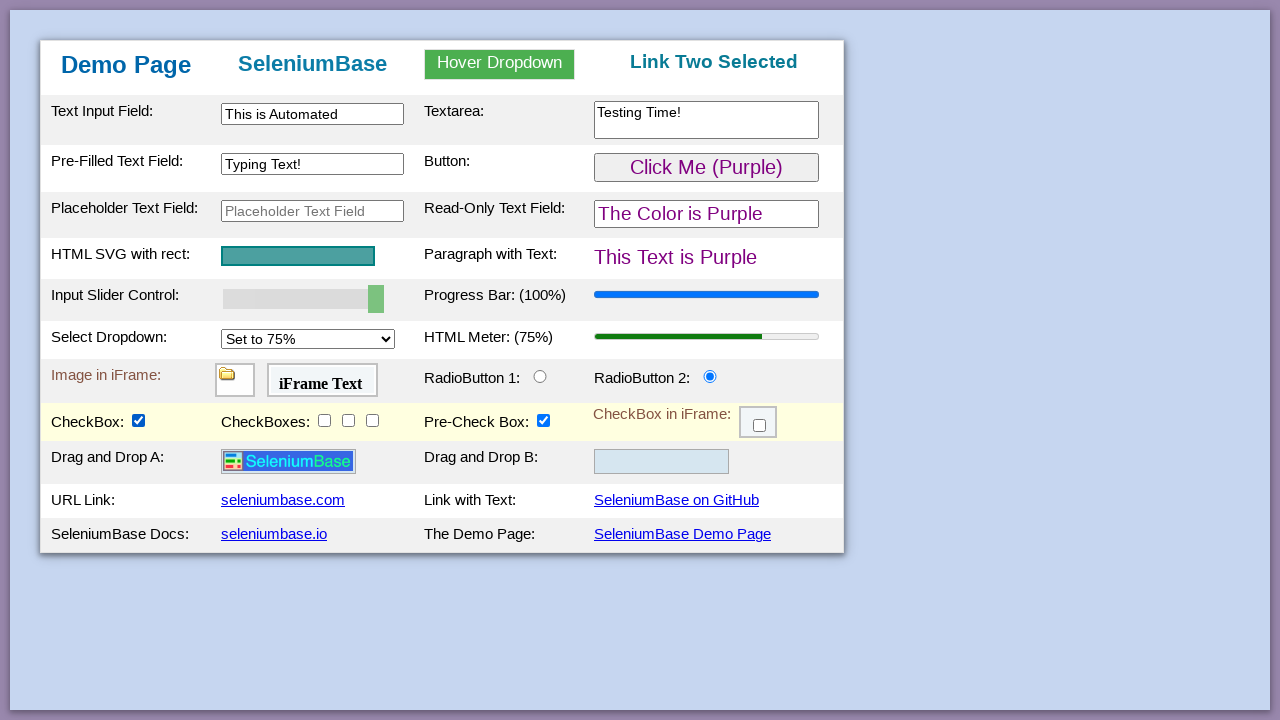

Logo image element is visible
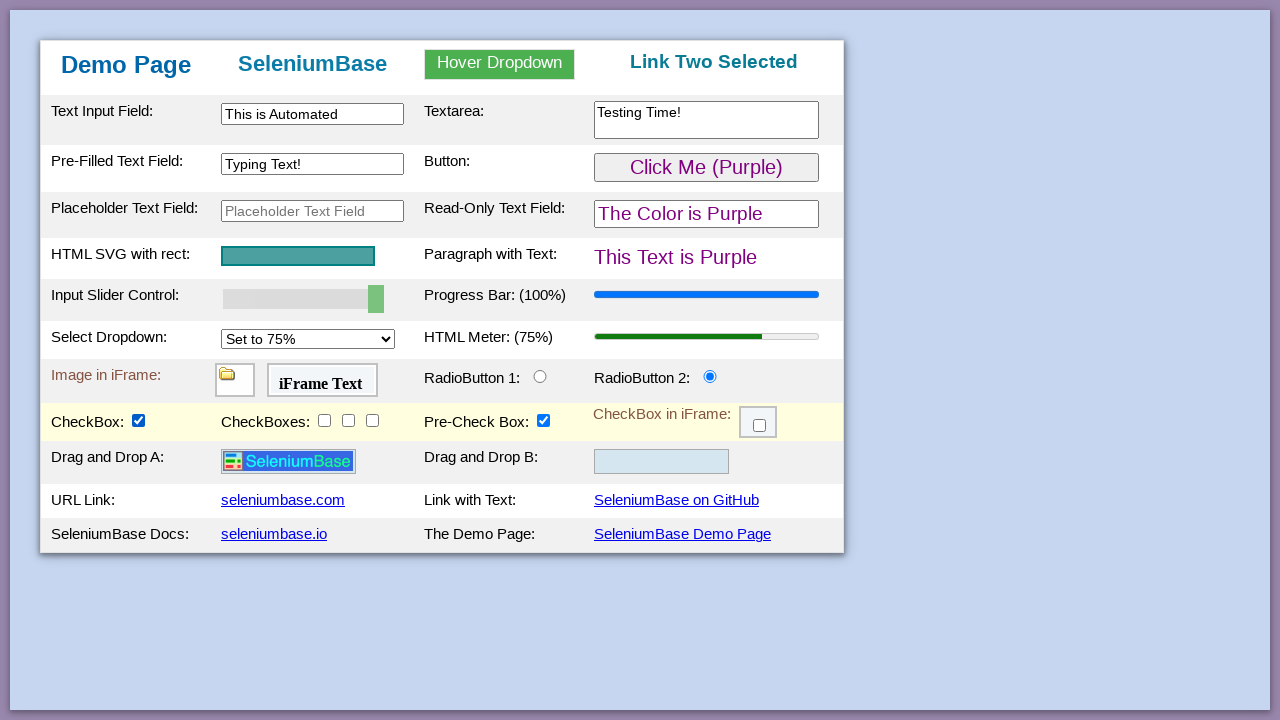

Located 3 checkboxes with class checkBoxClassB
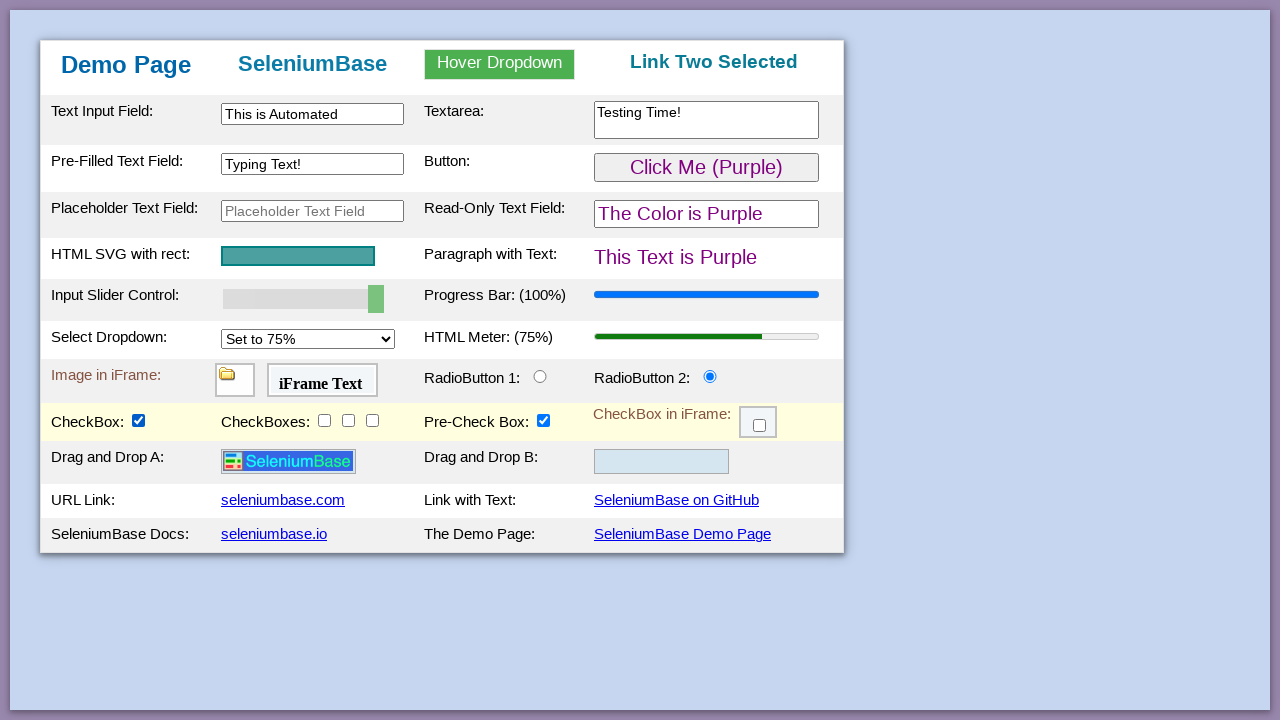

Clicked checkbox 1 of class checkBoxClassB at (324, 420) on input.checkBoxClassB >> nth=0
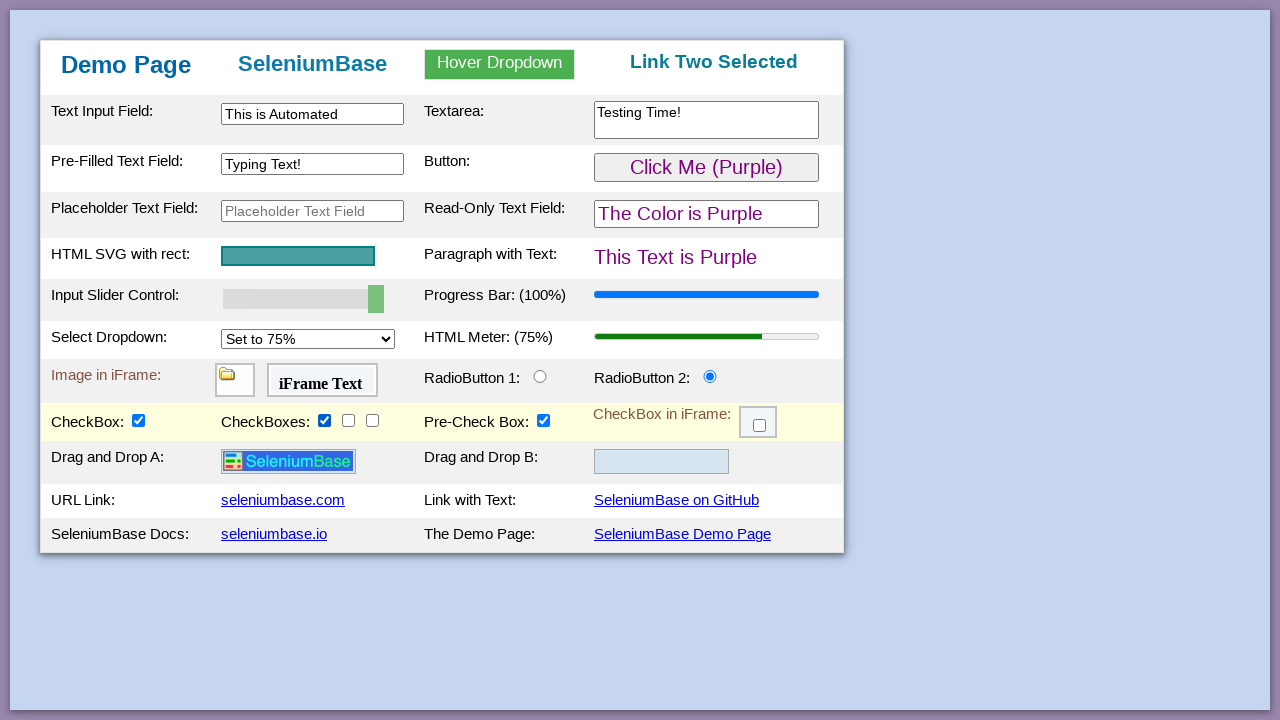

Clicked checkbox 2 of class checkBoxClassB at (348, 420) on input.checkBoxClassB >> nth=1
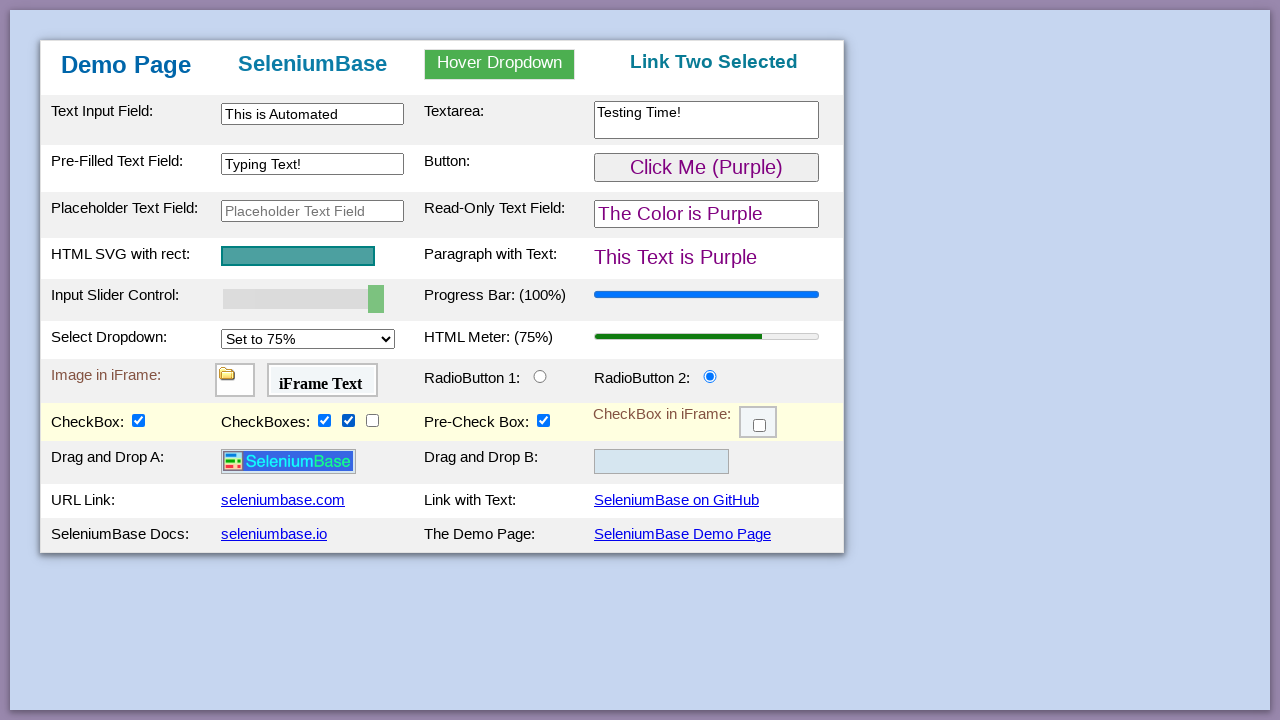

Clicked checkbox 3 of class checkBoxClassB at (372, 420) on input.checkBoxClassB >> nth=2
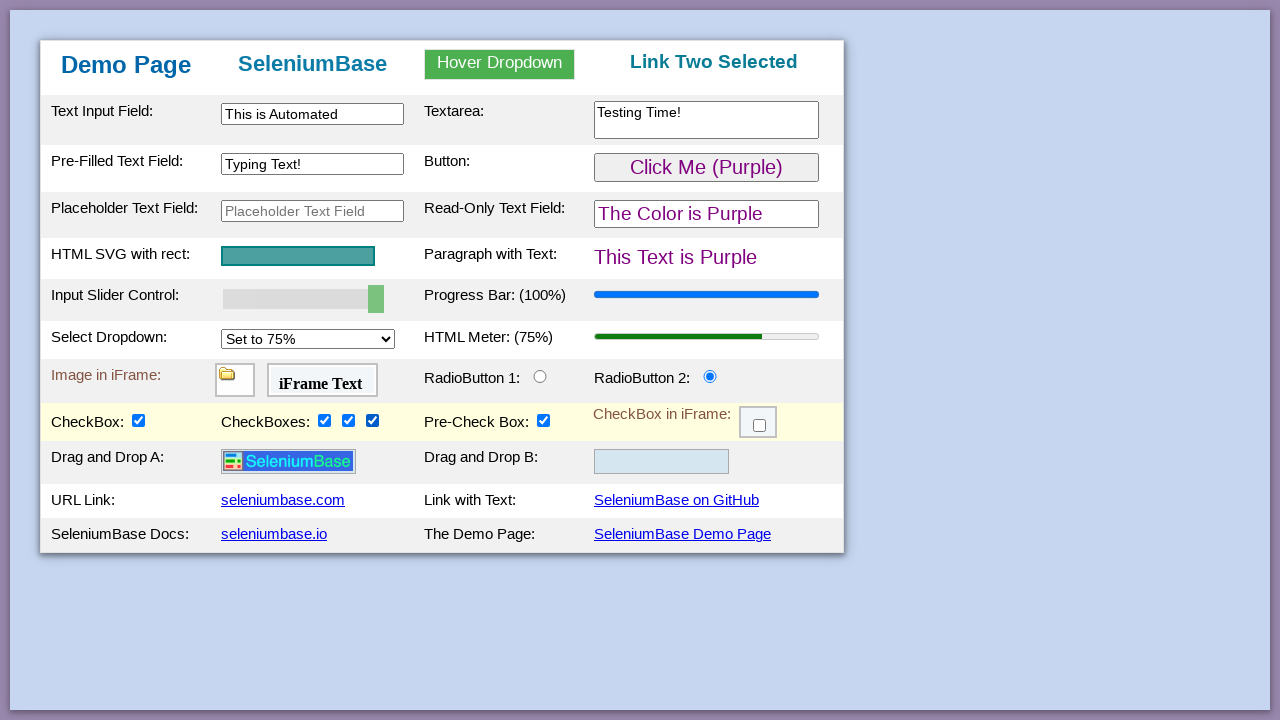

Verified checkbox 2 is checked
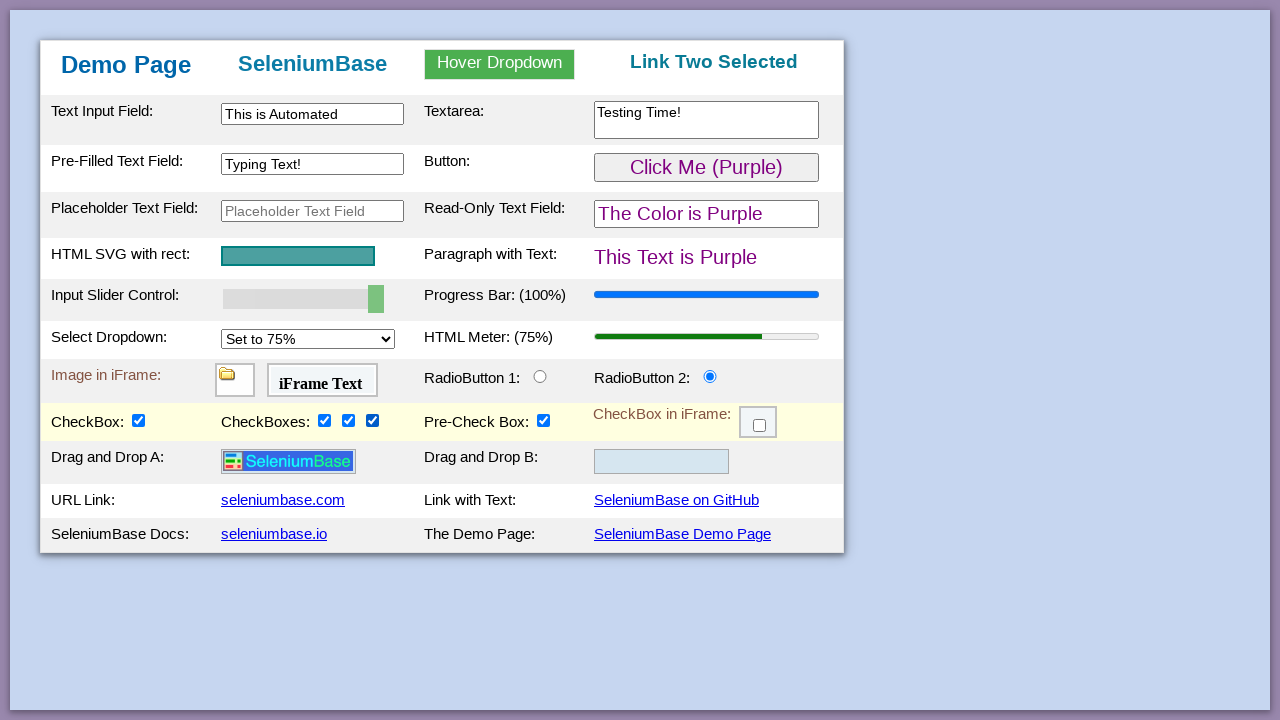

Verified checkbox 3 is checked
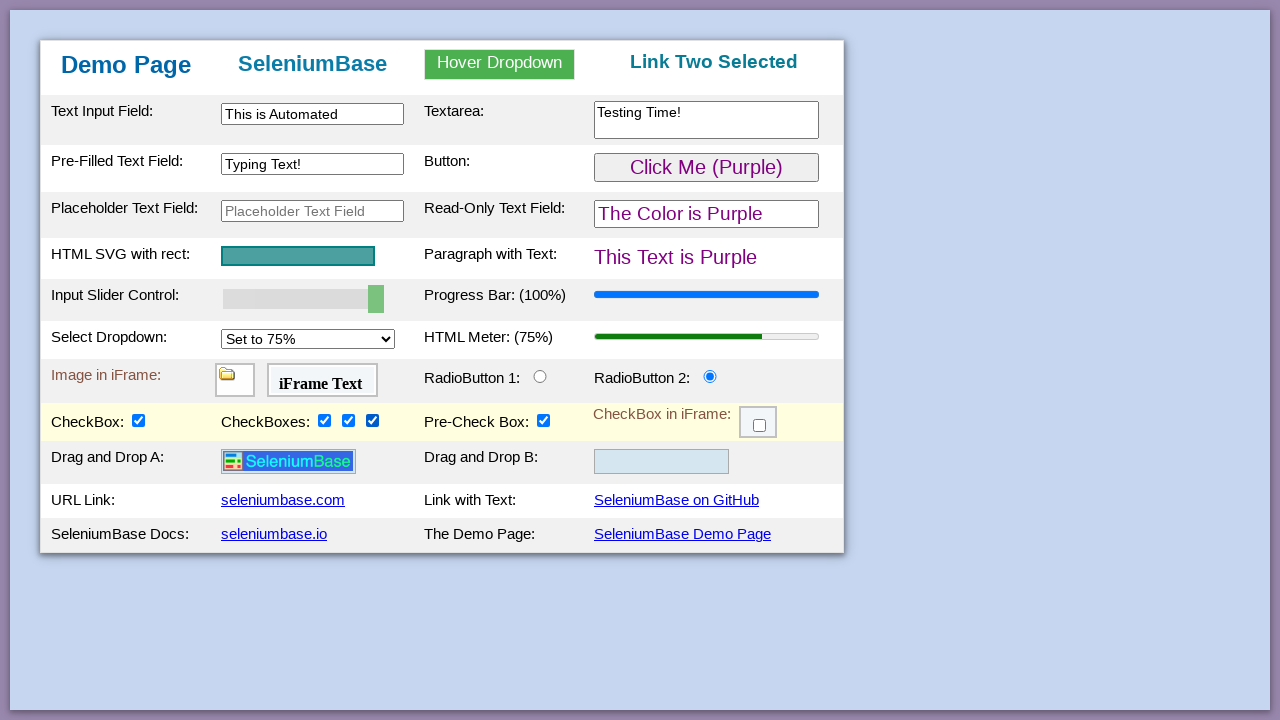

Verified checkbox 4 is checked
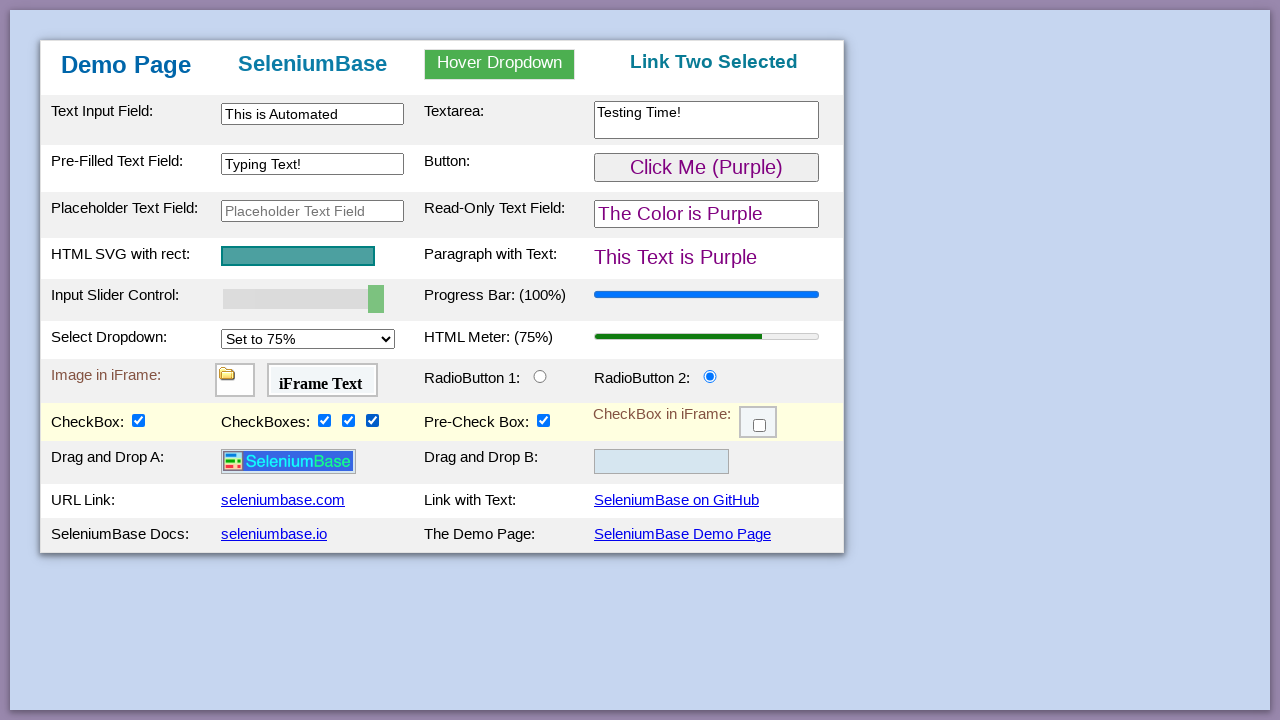

Clicked checkbox in third iFrame at (760, 426) on #myFrame3 >> internal:control=enter-frame >> .fBox
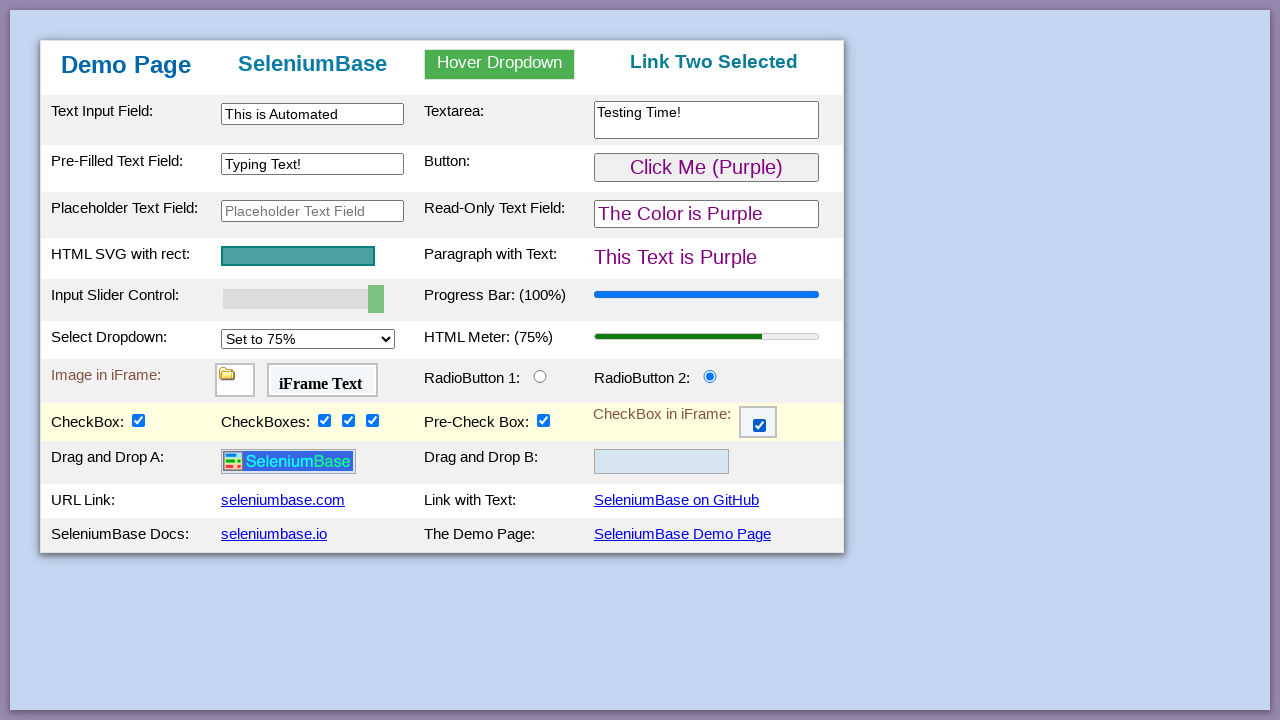

Dragged logo image to drop zone 2 at (662, 462)
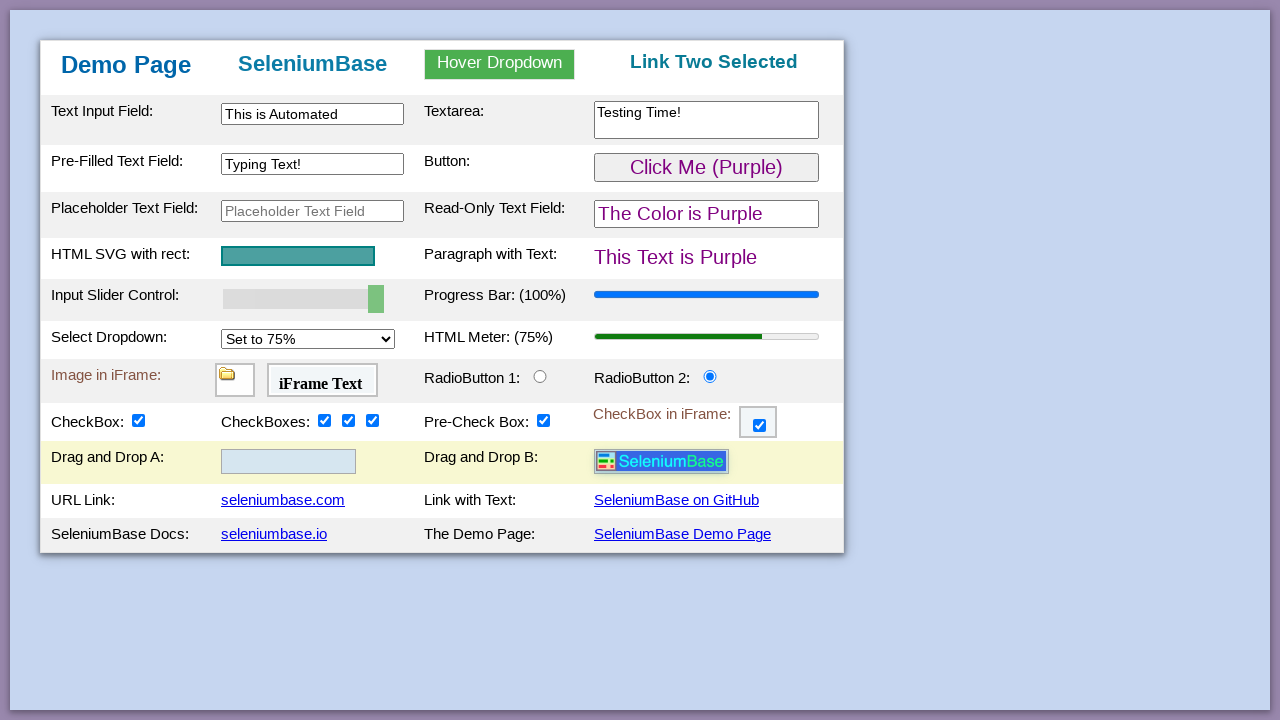

Verified logo image is now in drop zone 2
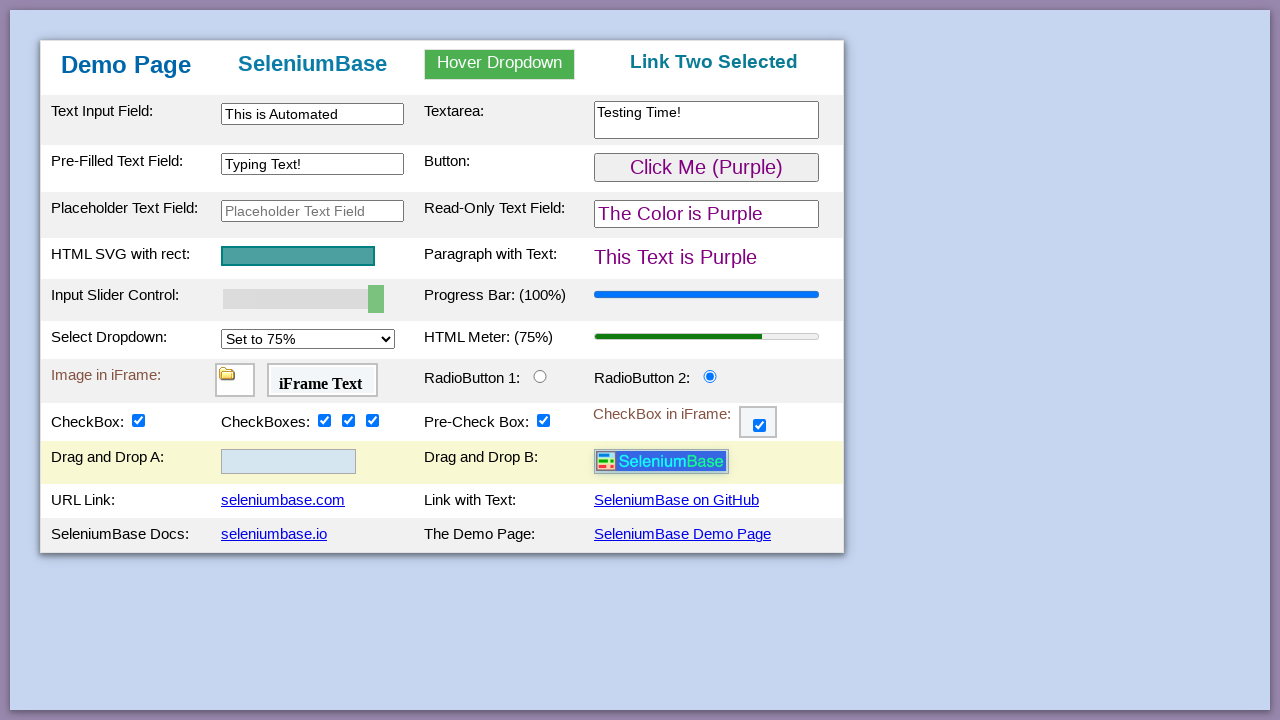

Verified 'seleniumbase.com' link is visible
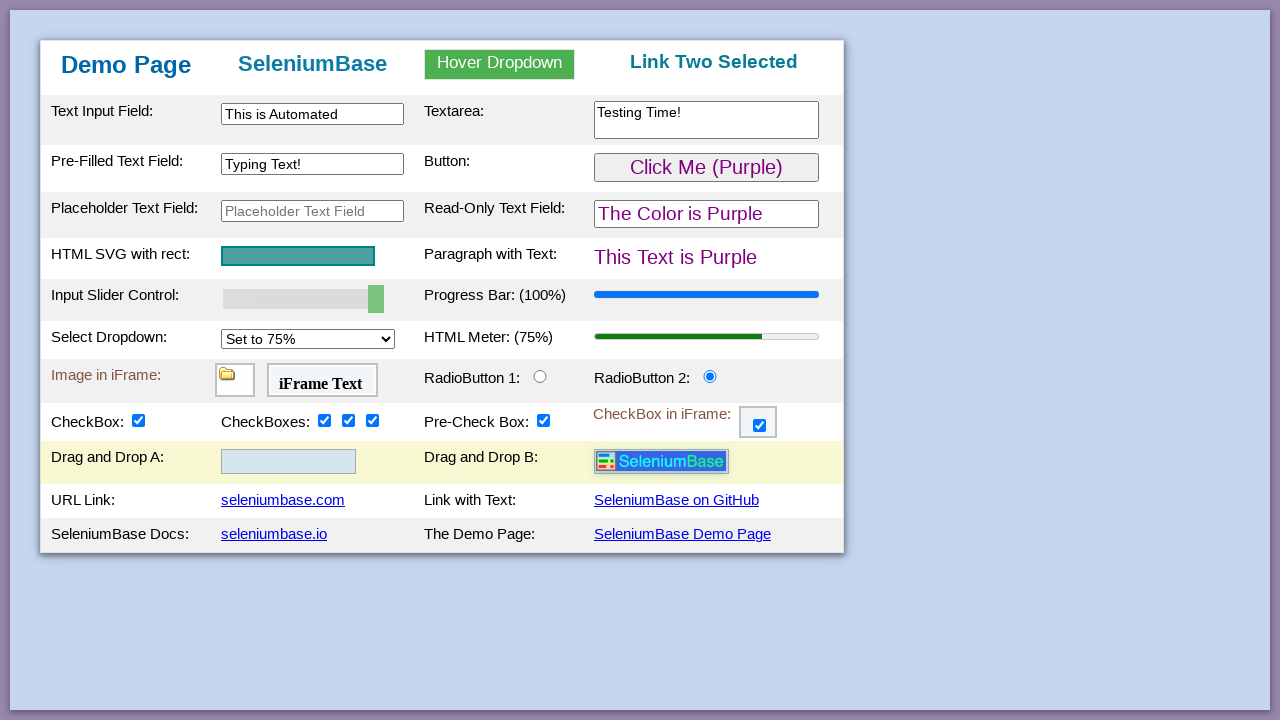

Verified 'SeleniumBase on GitHub' link is visible
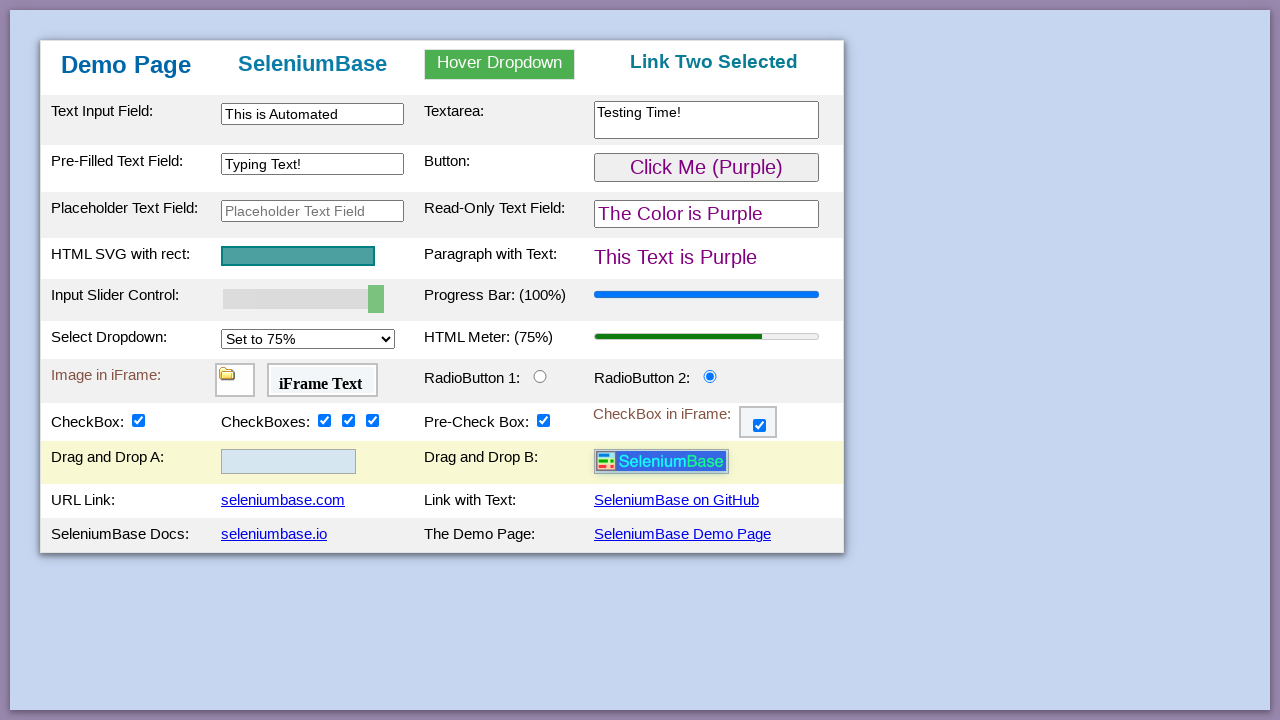

Verified 'seleniumbase.io' link is visible
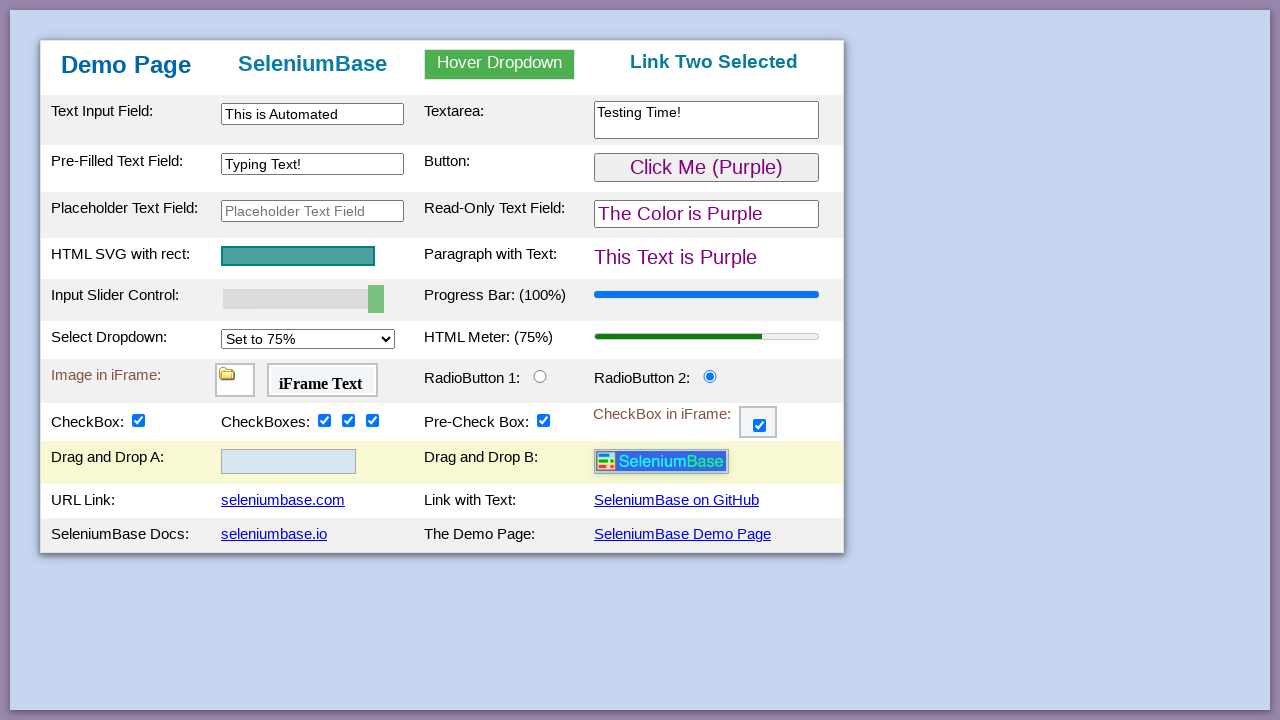

Clicked 'SeleniumBase Demo Page' link at (682, 534) on text=SeleniumBase Demo Page
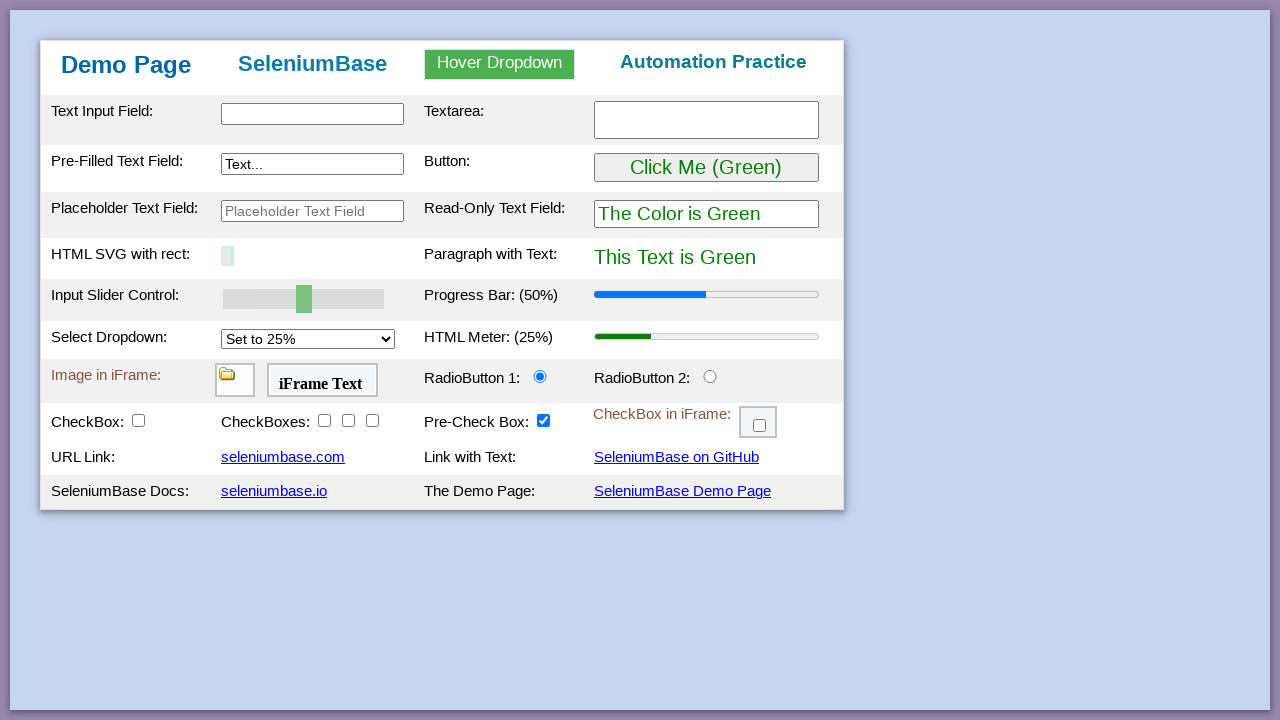

Verified h1 heading text is exactly 'Demo Page'
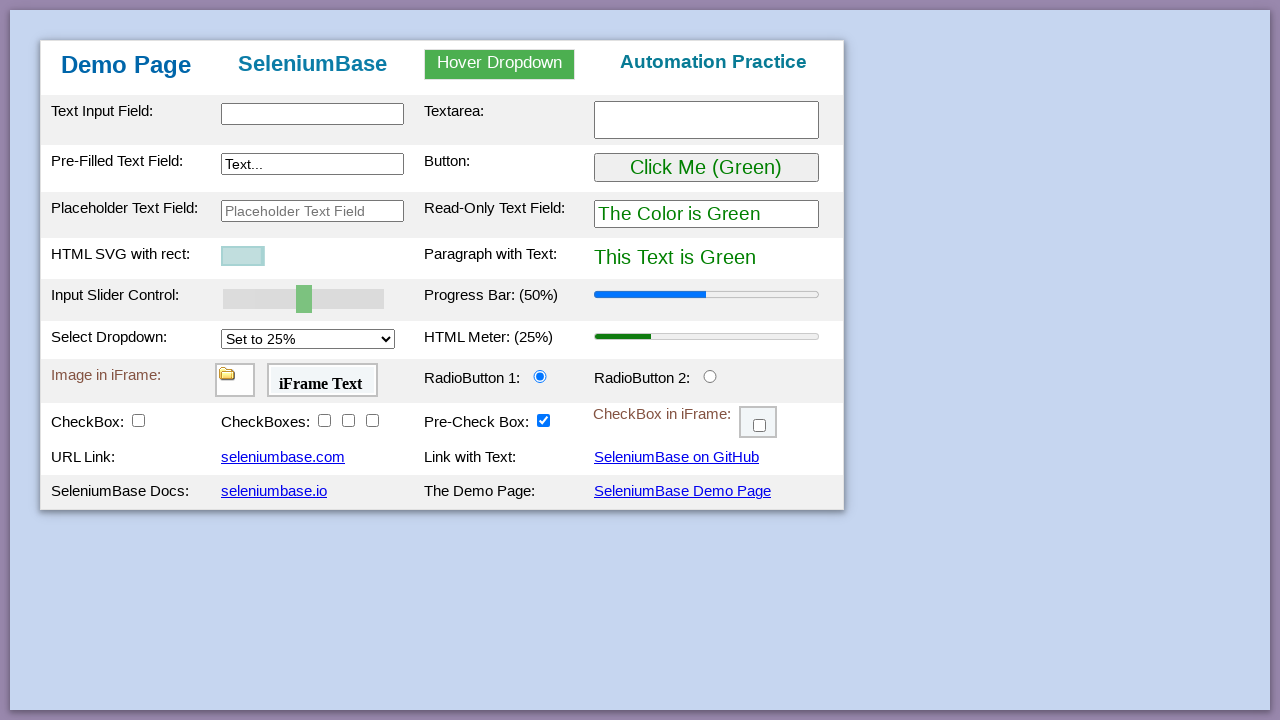

H2 heading element is visible
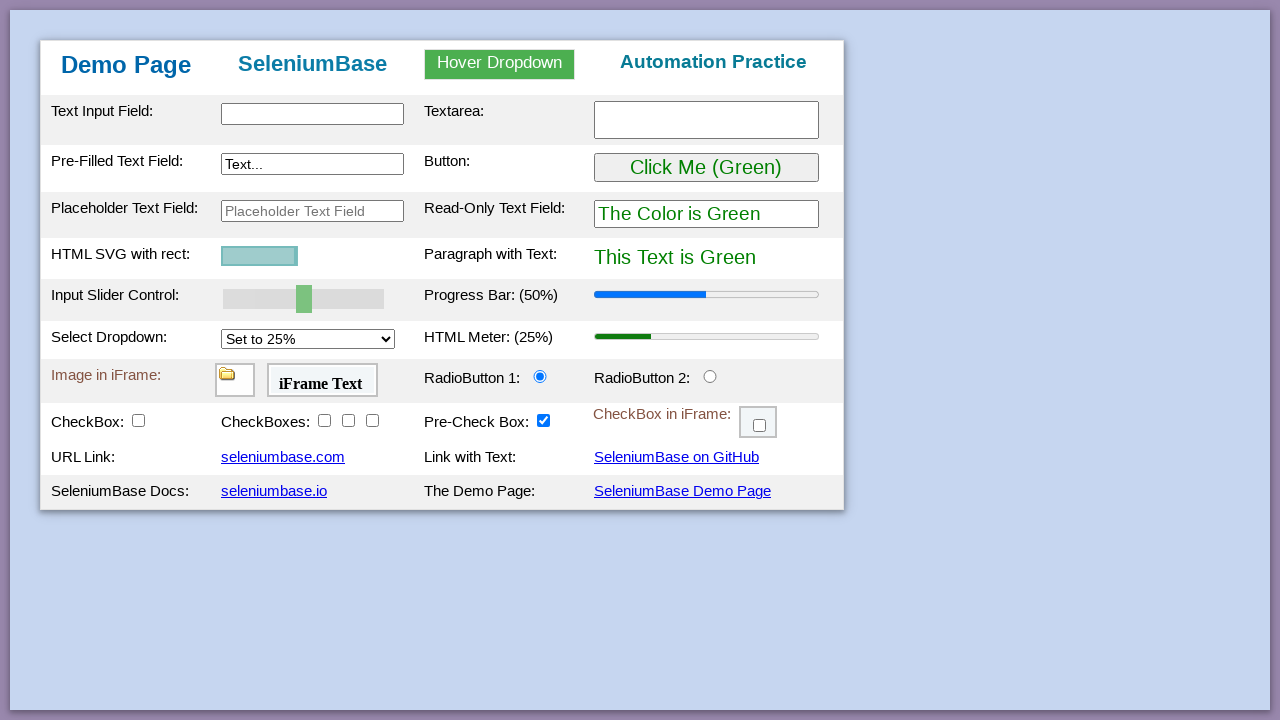

Filled input field with 'Have a Nice Day!' on input
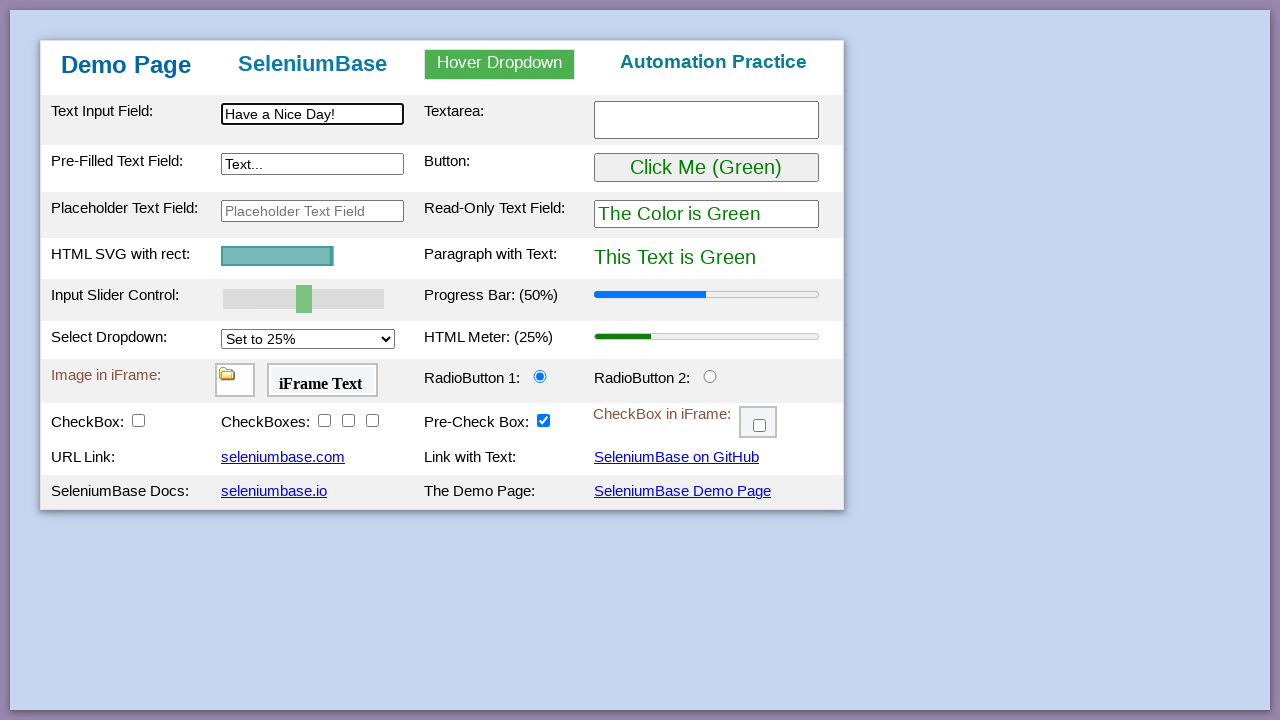

Verified 'SeleniumBase' text in h2 heading
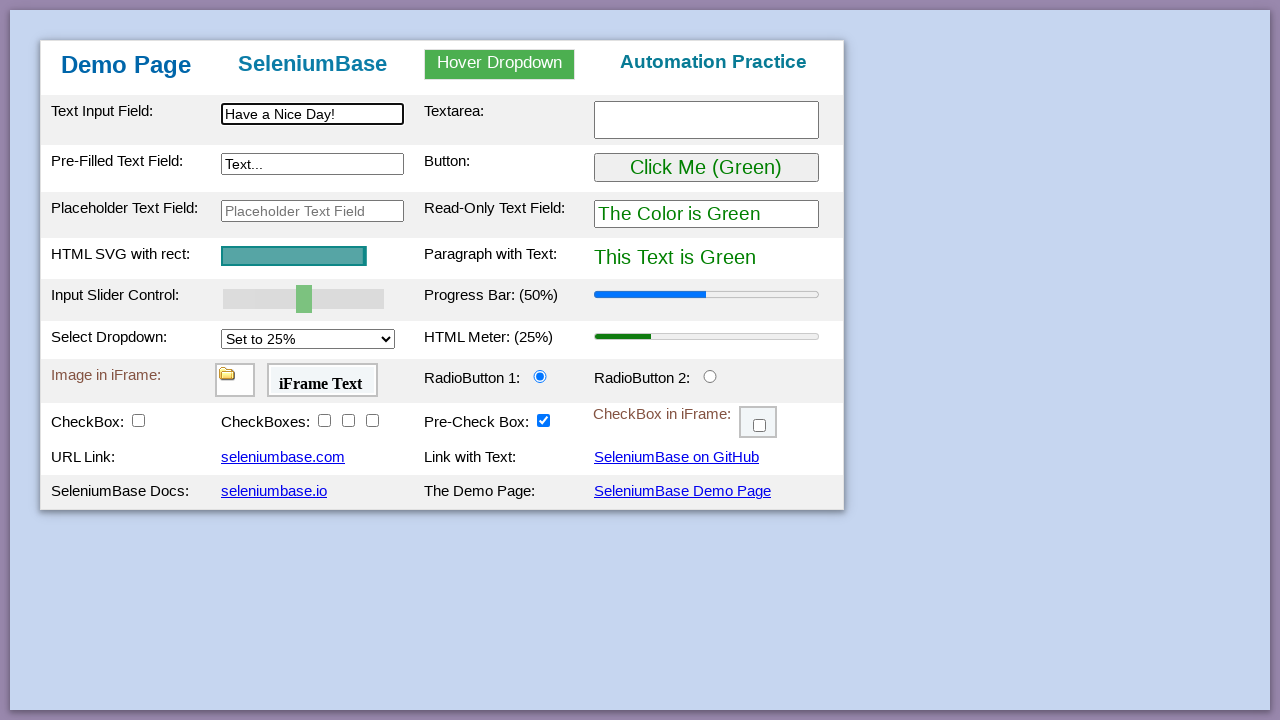

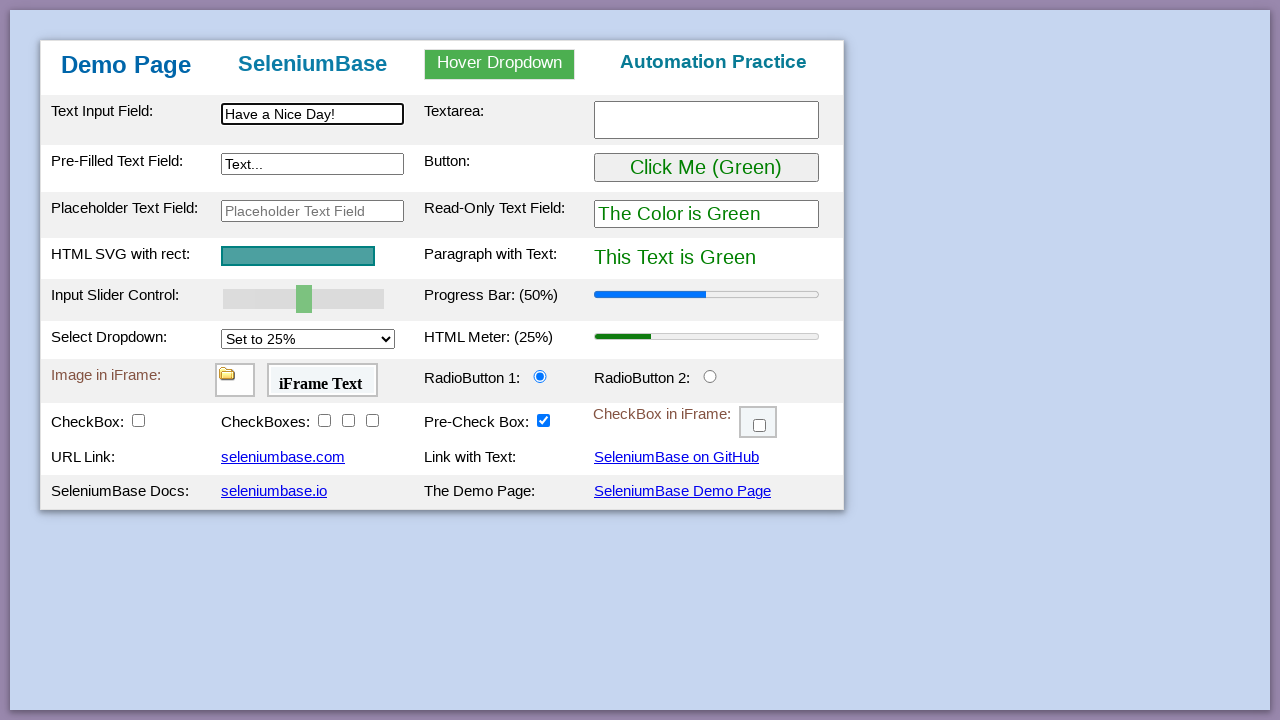